Tests typing text character by character with pauses into a registration form's first name field

Starting URL: https://naveenautomationlabs.com/opencart/index.php?route=account/register

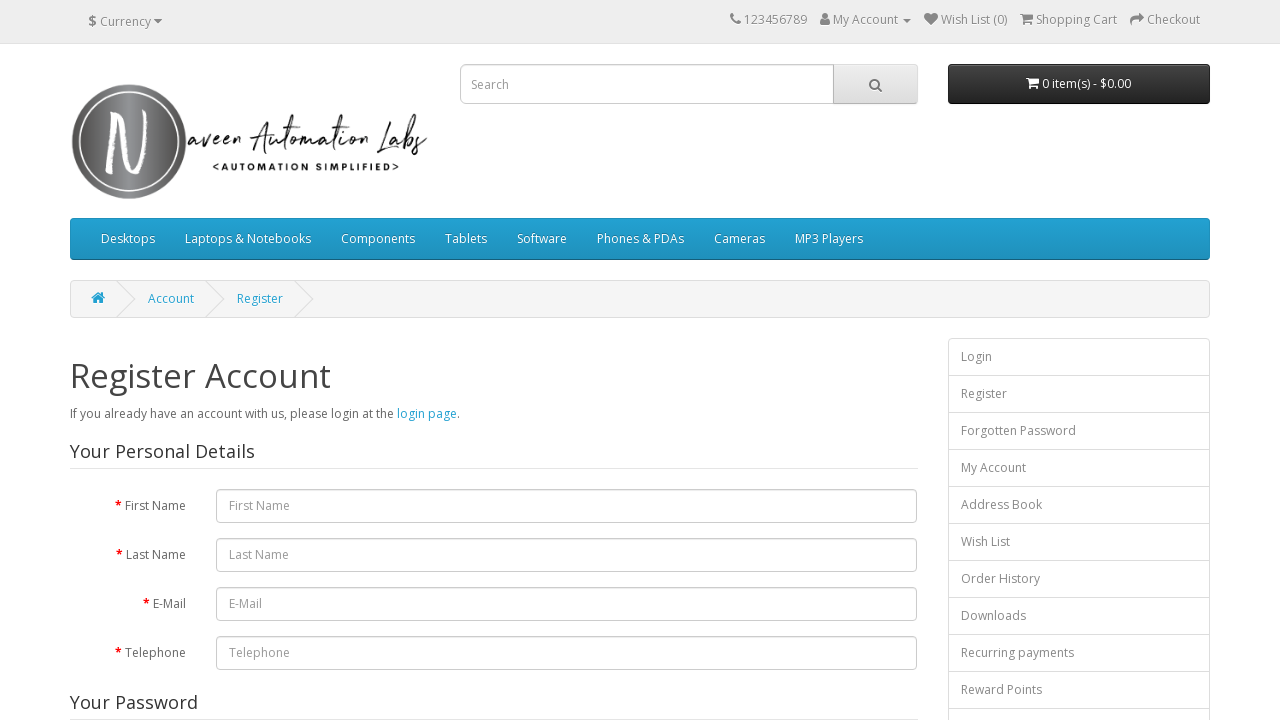

Typed character 'N' into first name field on #input-firstname
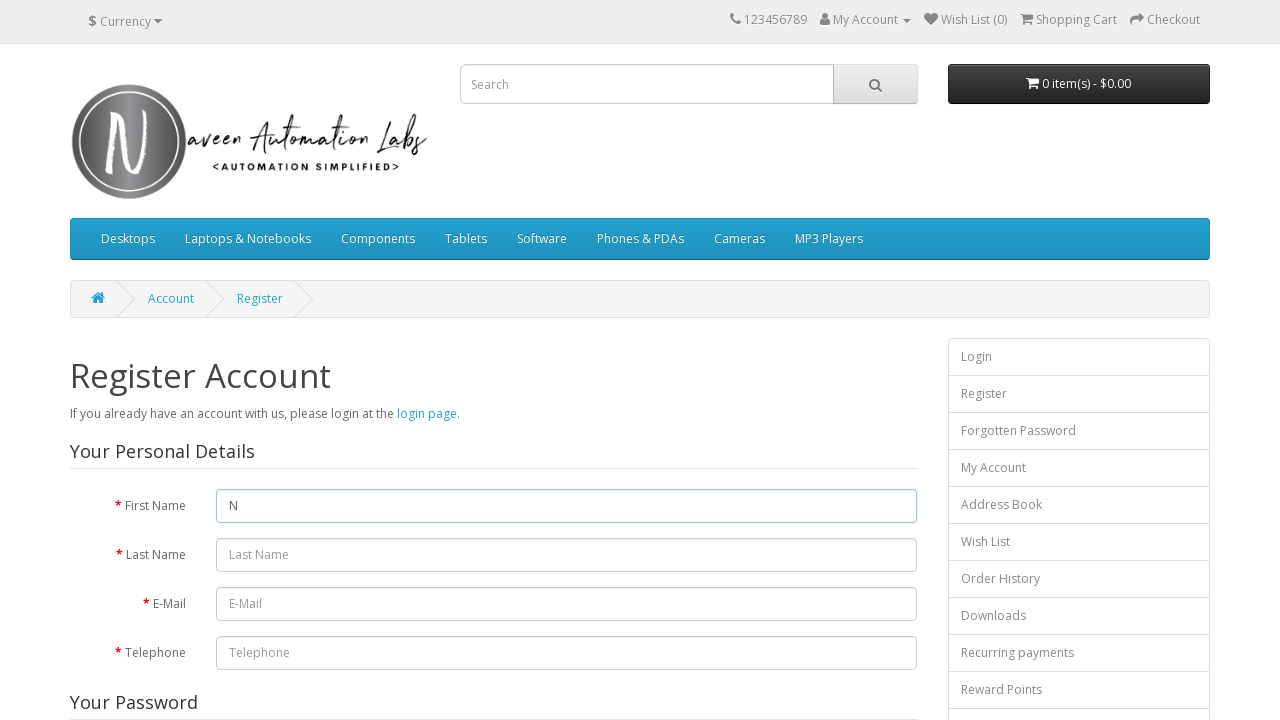

Waited 500ms after typing character 'N'
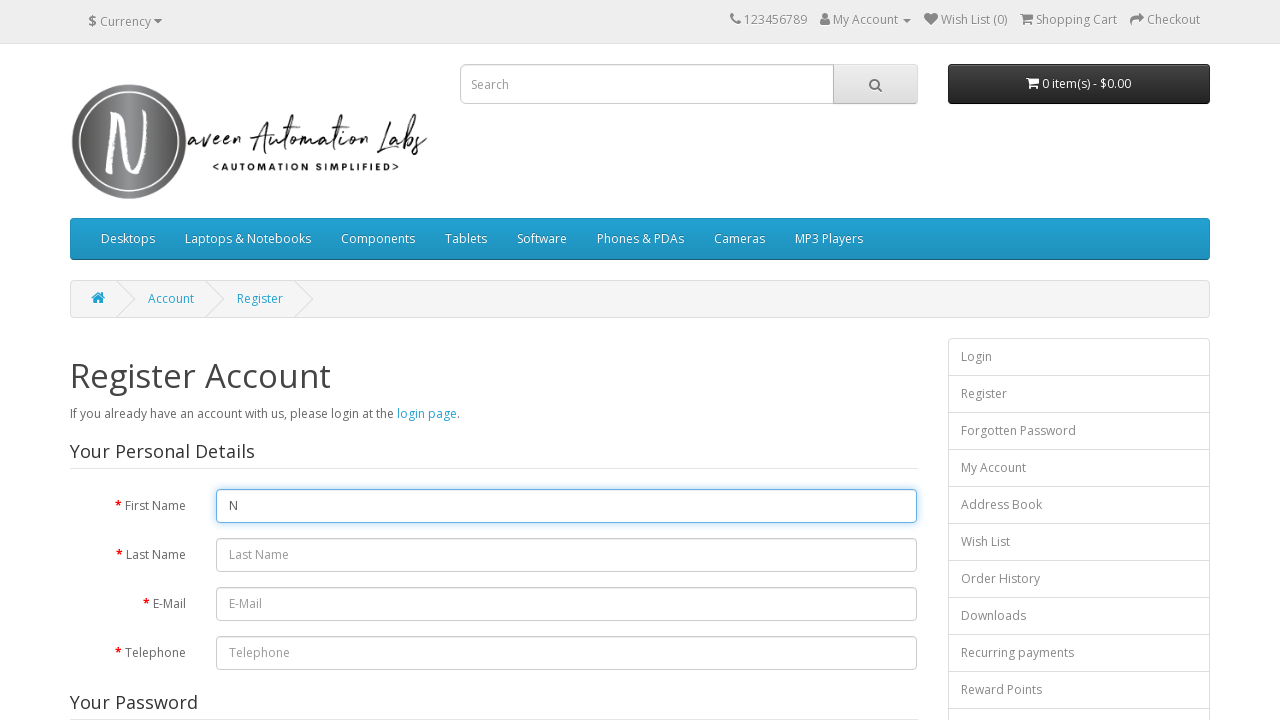

Typed character 'a' into first name field on #input-firstname
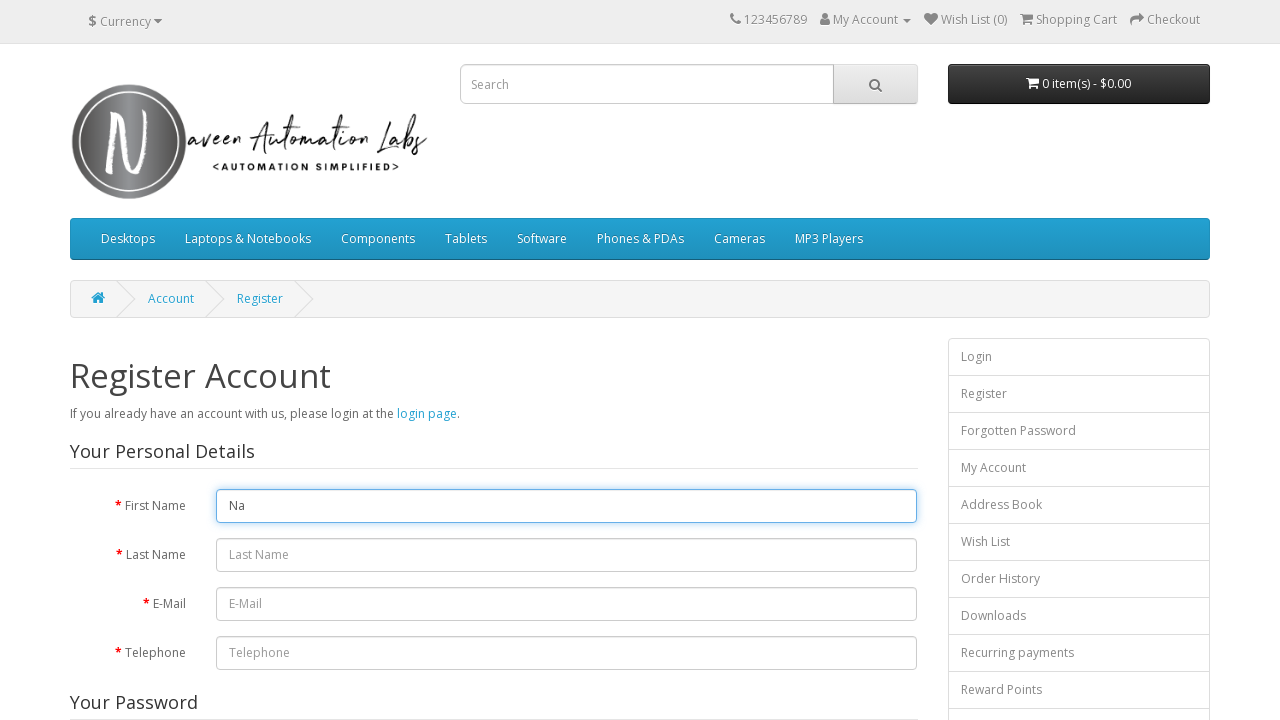

Waited 500ms after typing character 'a'
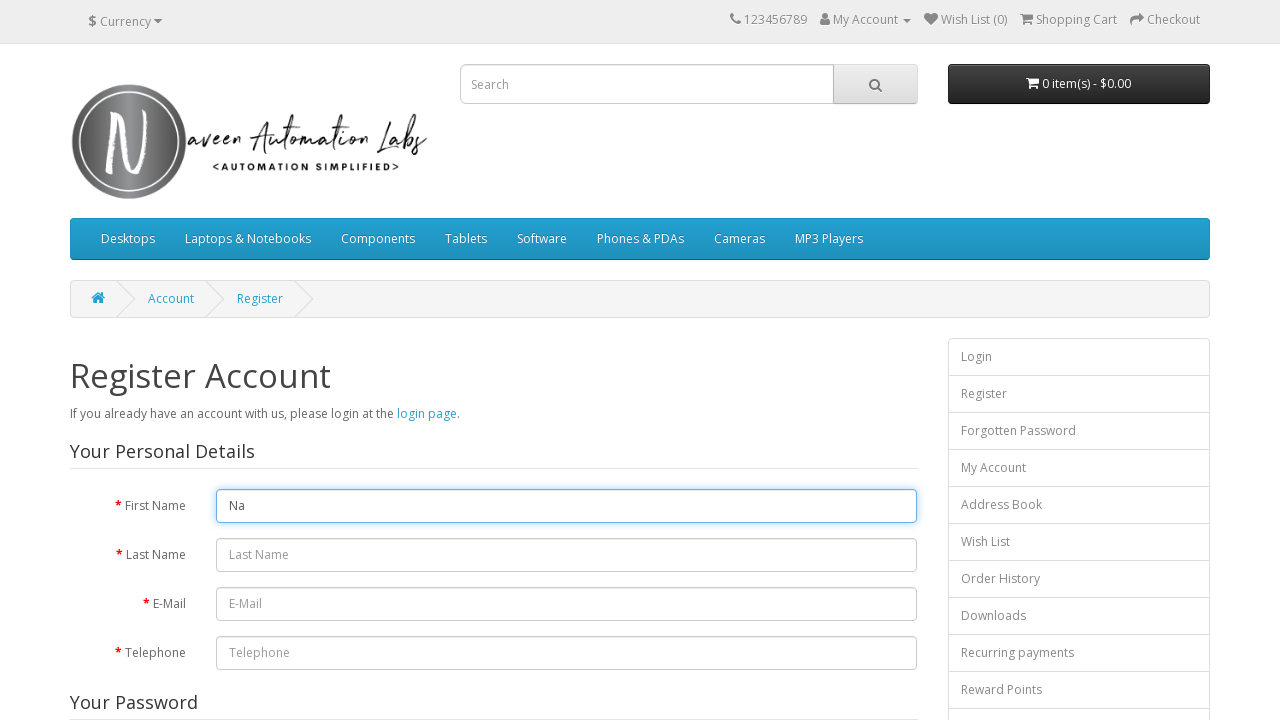

Typed character 'v' into first name field on #input-firstname
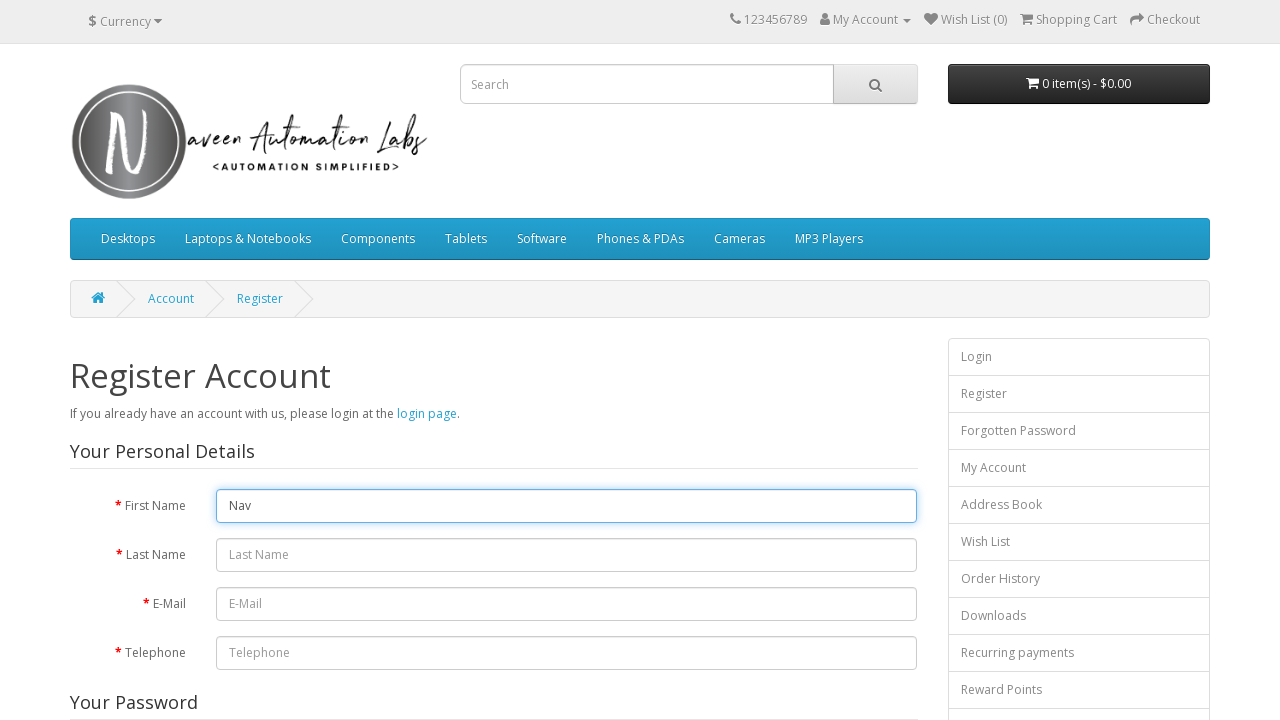

Waited 500ms after typing character 'v'
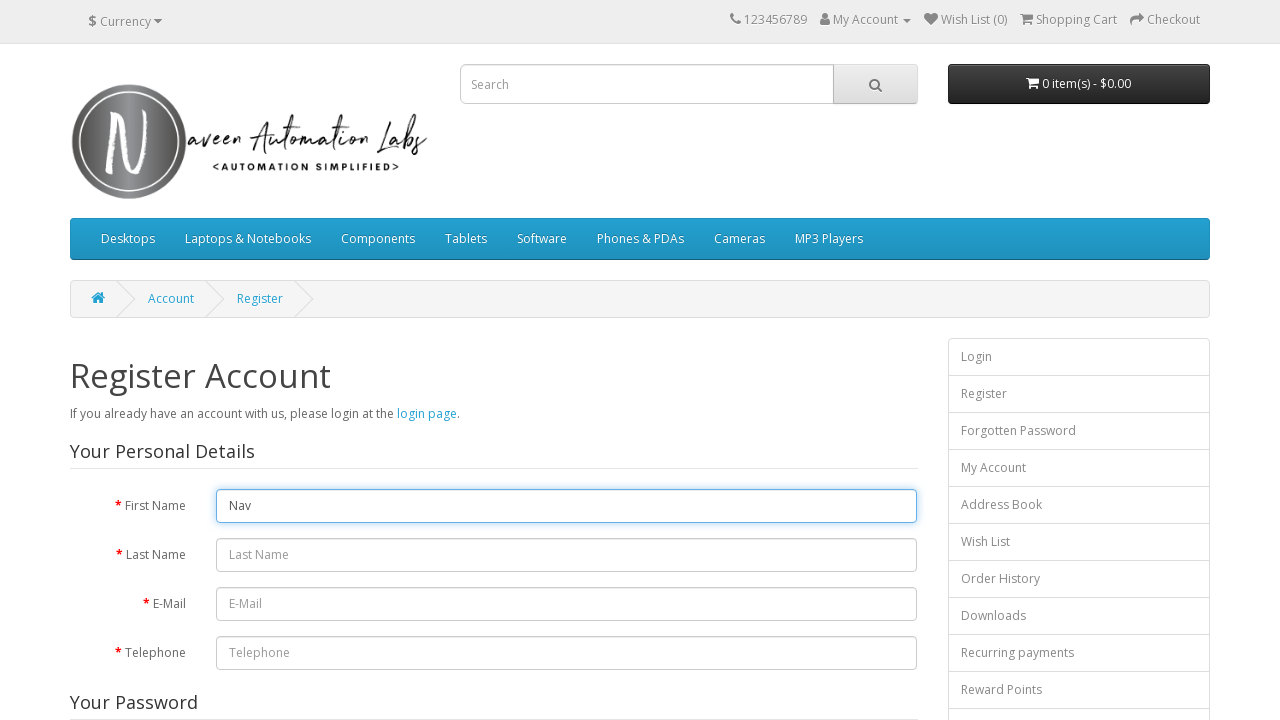

Typed character 'e' into first name field on #input-firstname
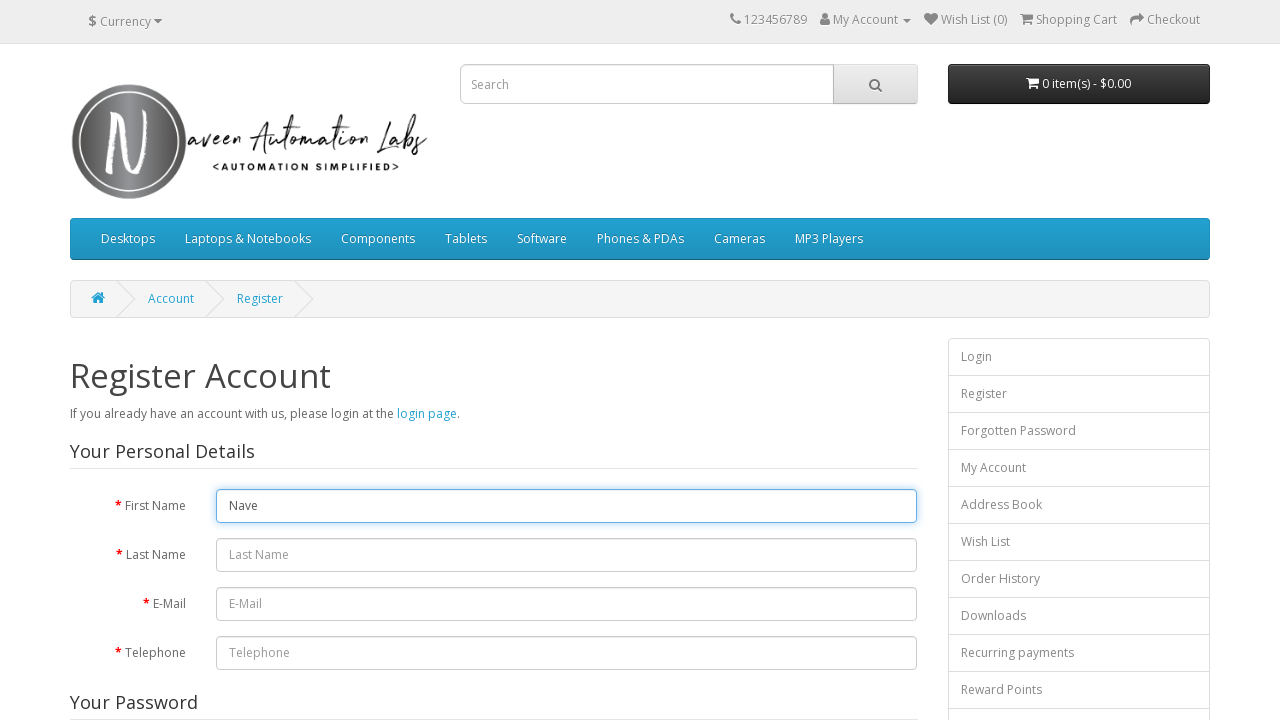

Waited 500ms after typing character 'e'
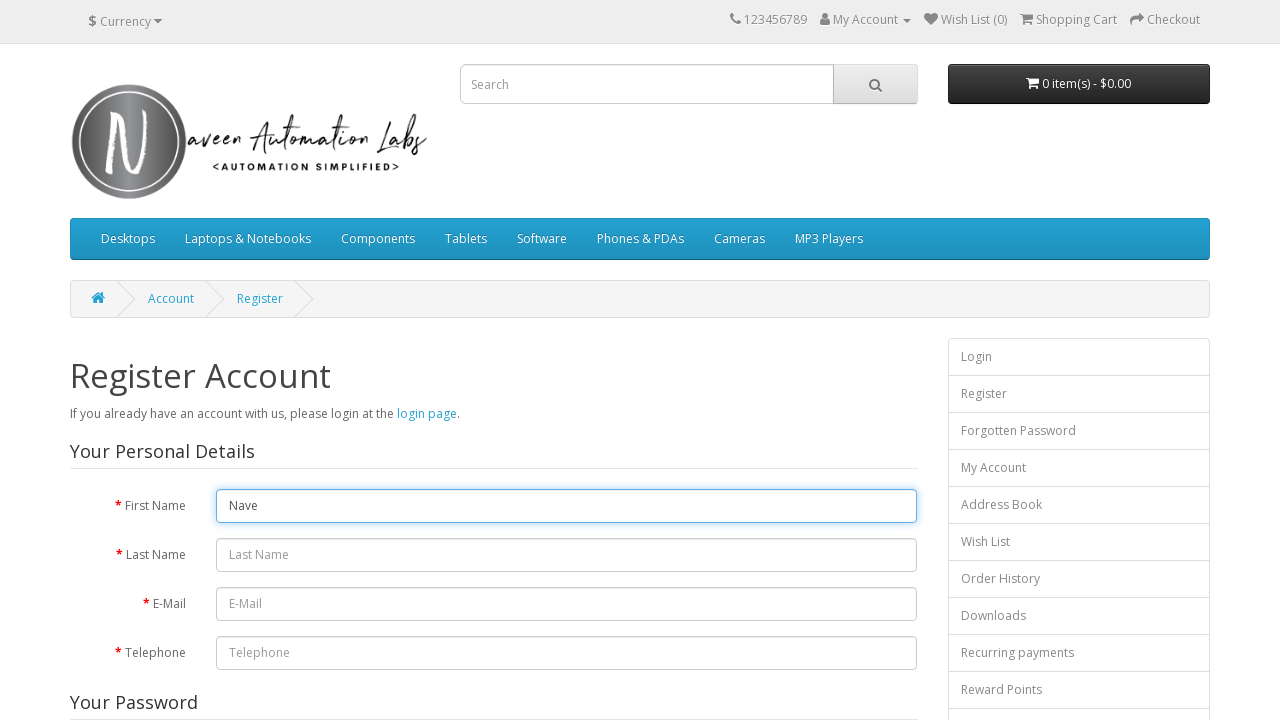

Typed character 'e' into first name field on #input-firstname
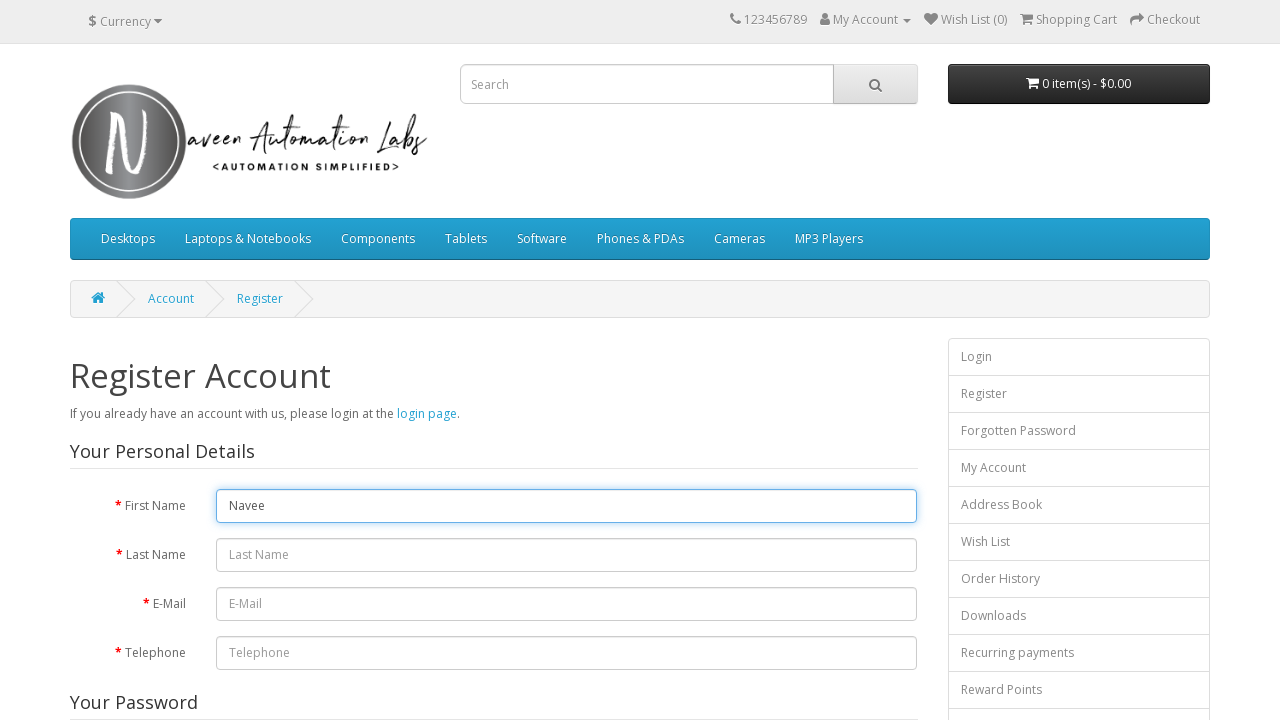

Waited 500ms after typing character 'e'
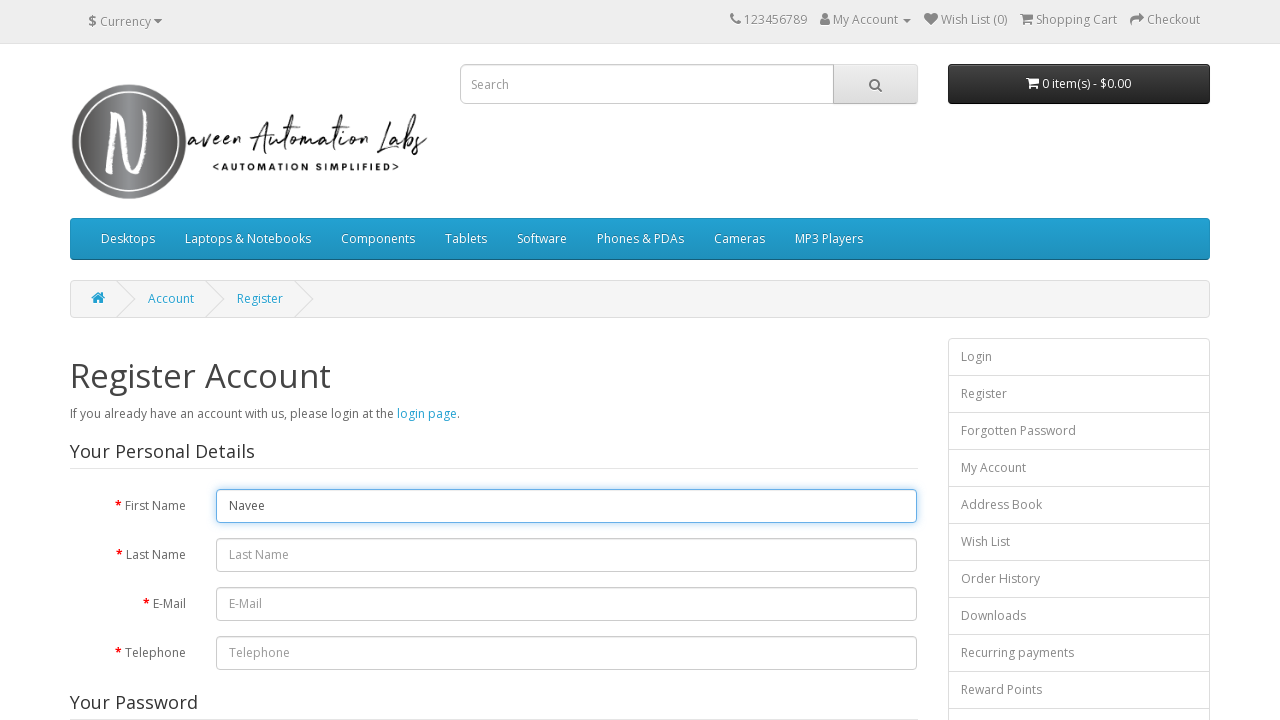

Typed character 'n' into first name field on #input-firstname
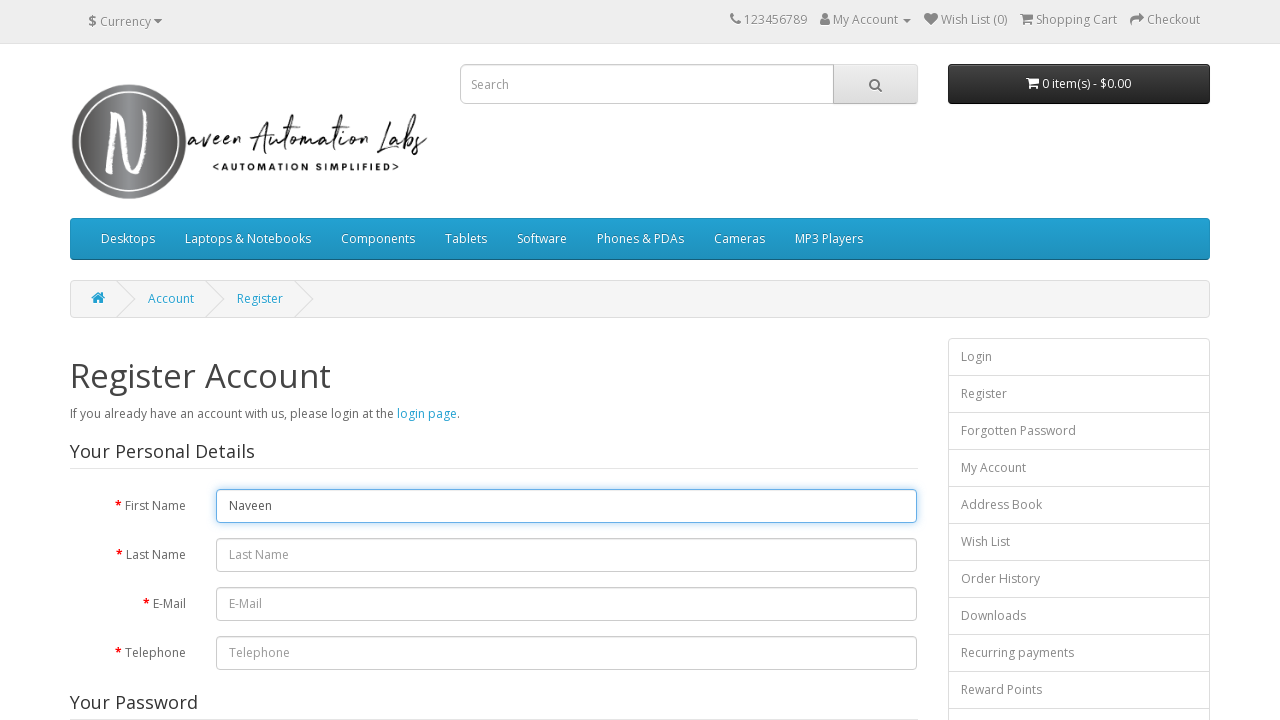

Waited 500ms after typing character 'n'
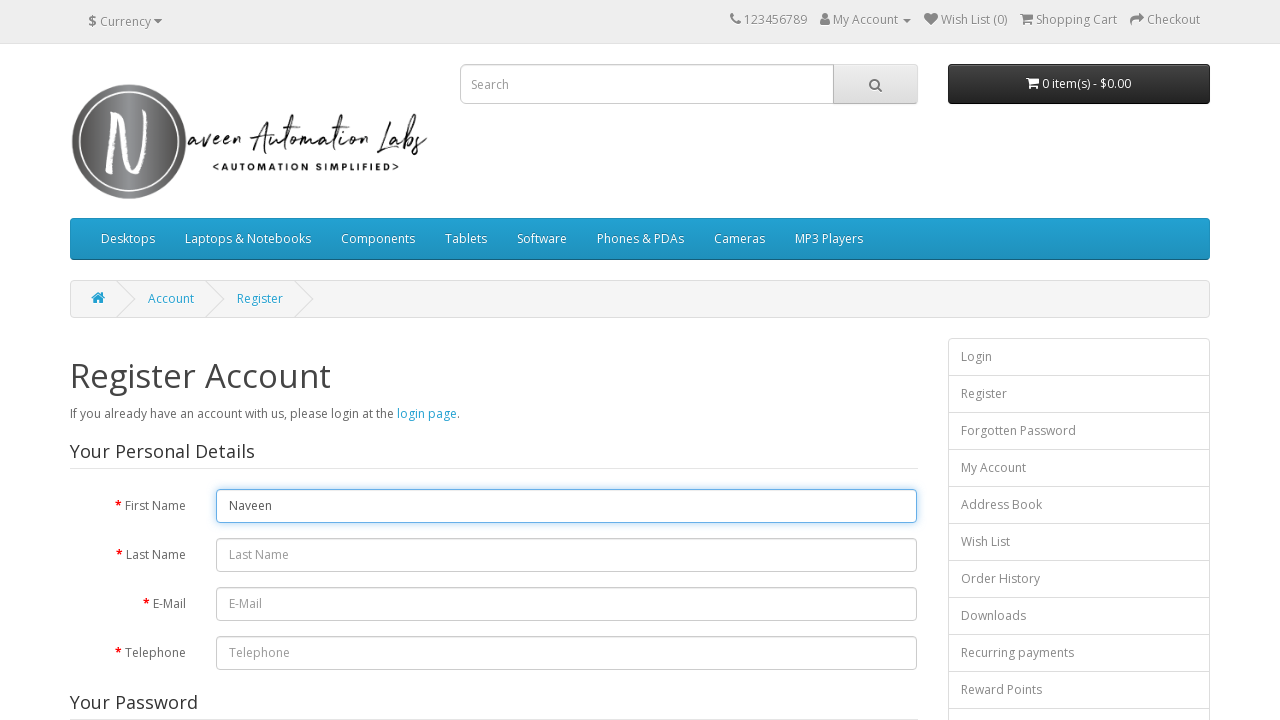

Typed character ' ' into first name field on #input-firstname
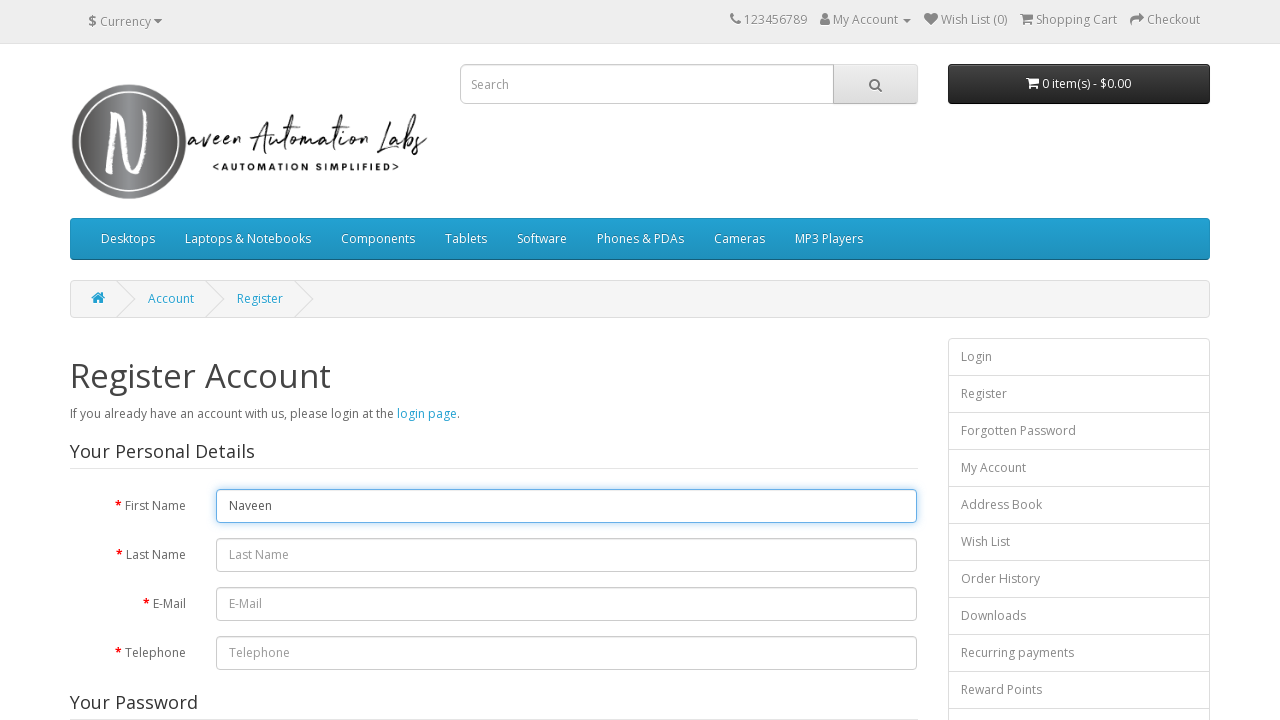

Waited 500ms after typing character ' '
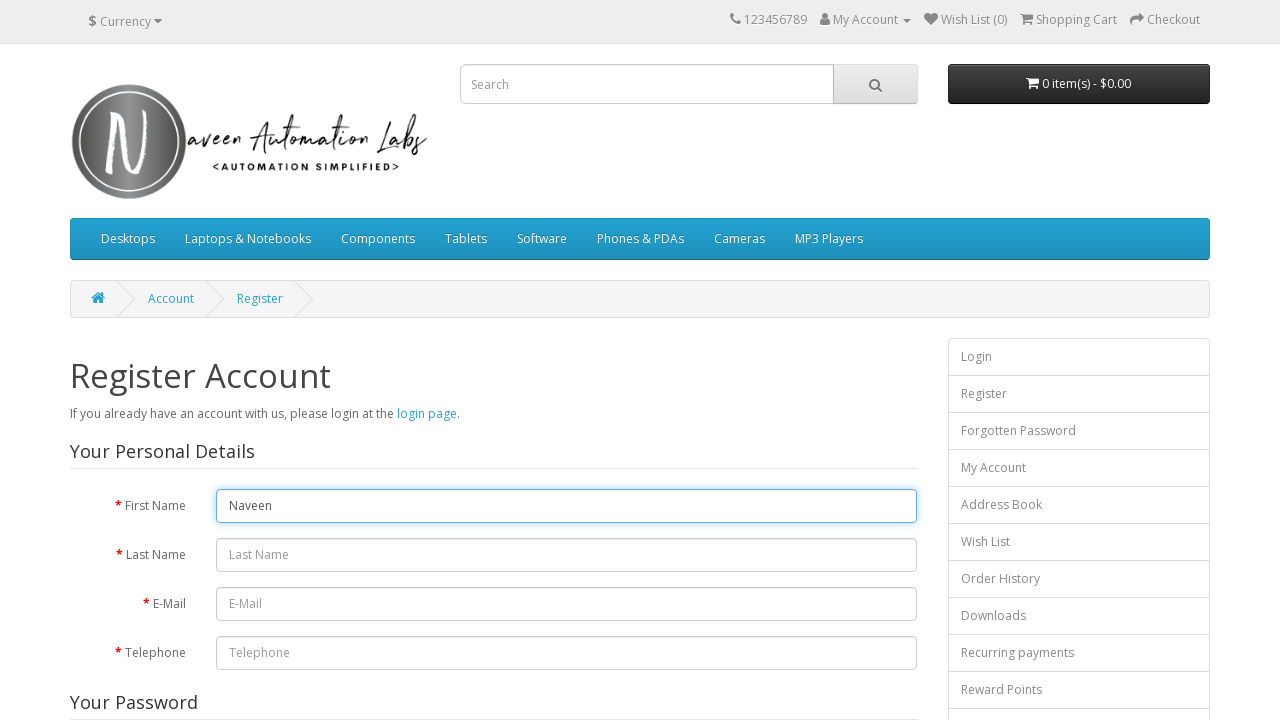

Typed character 'A' into first name field on #input-firstname
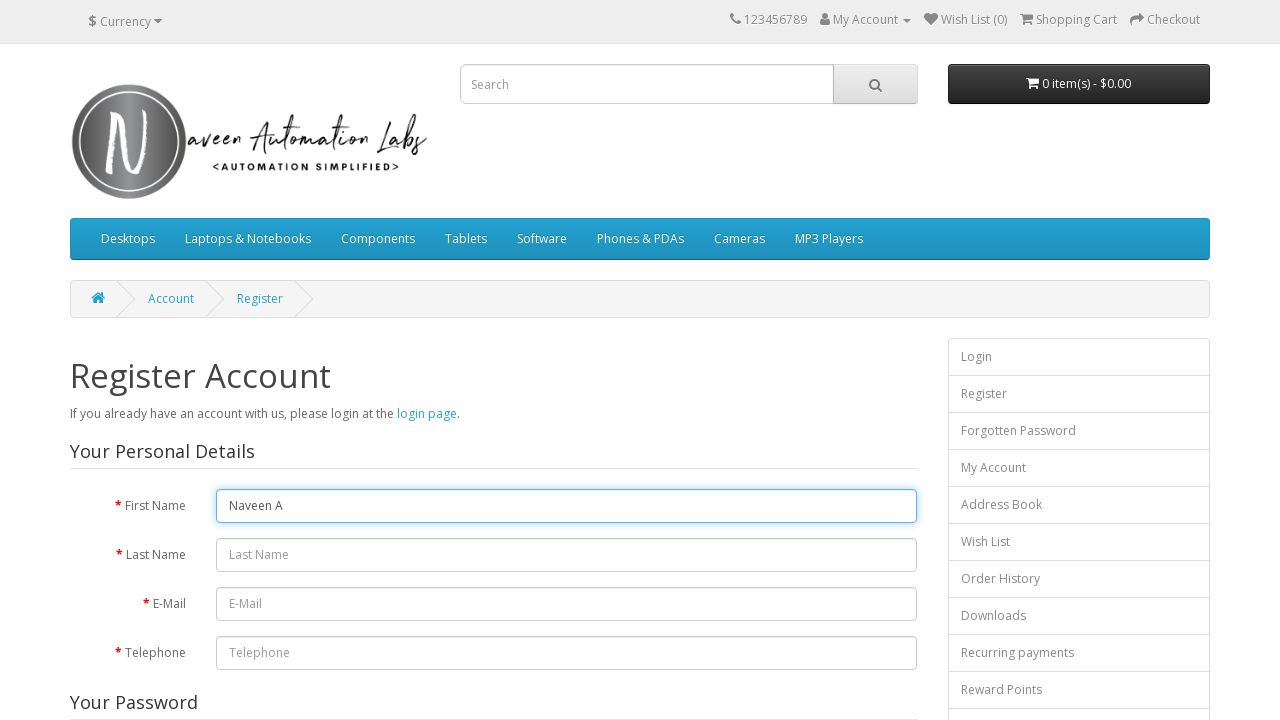

Waited 500ms after typing character 'A'
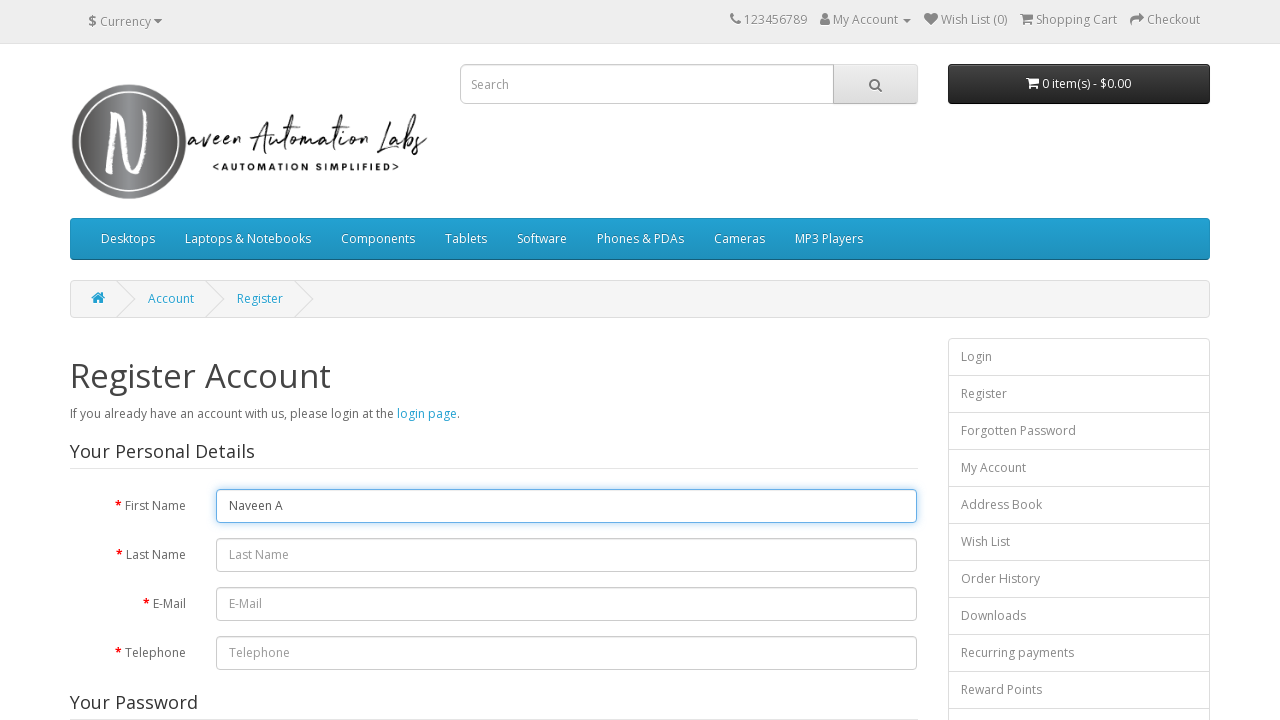

Typed character 'u' into first name field on #input-firstname
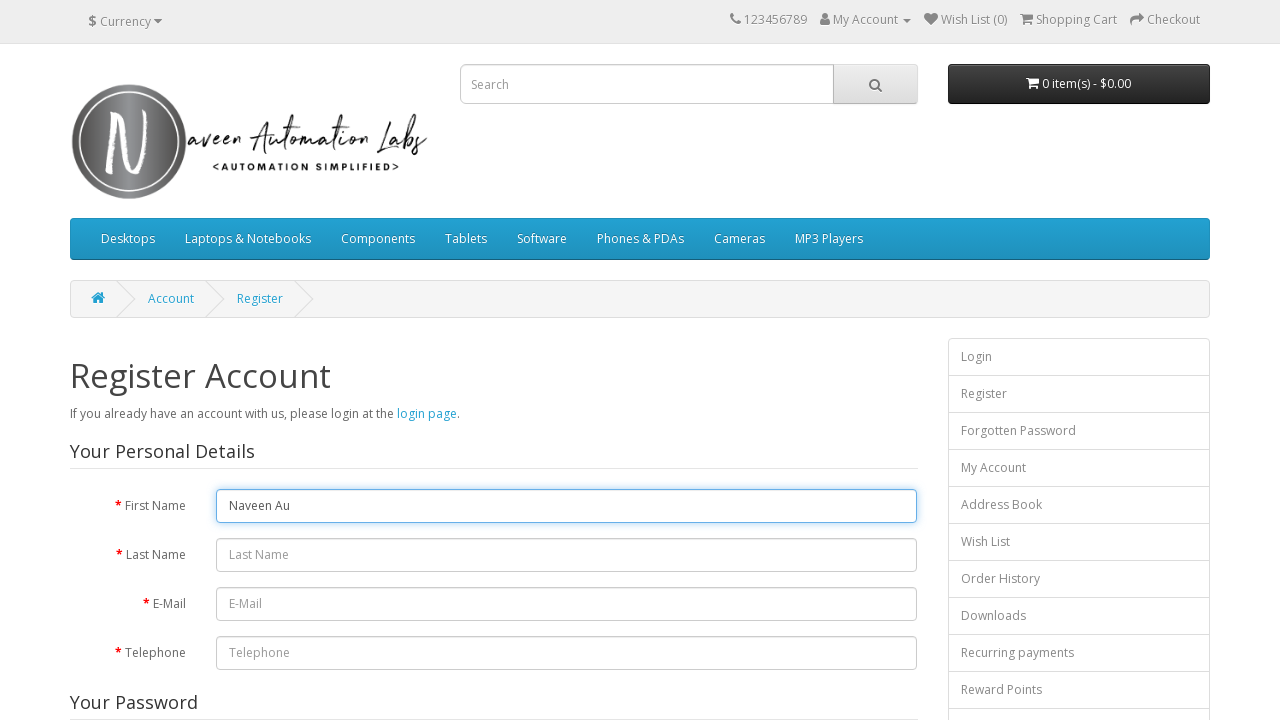

Waited 500ms after typing character 'u'
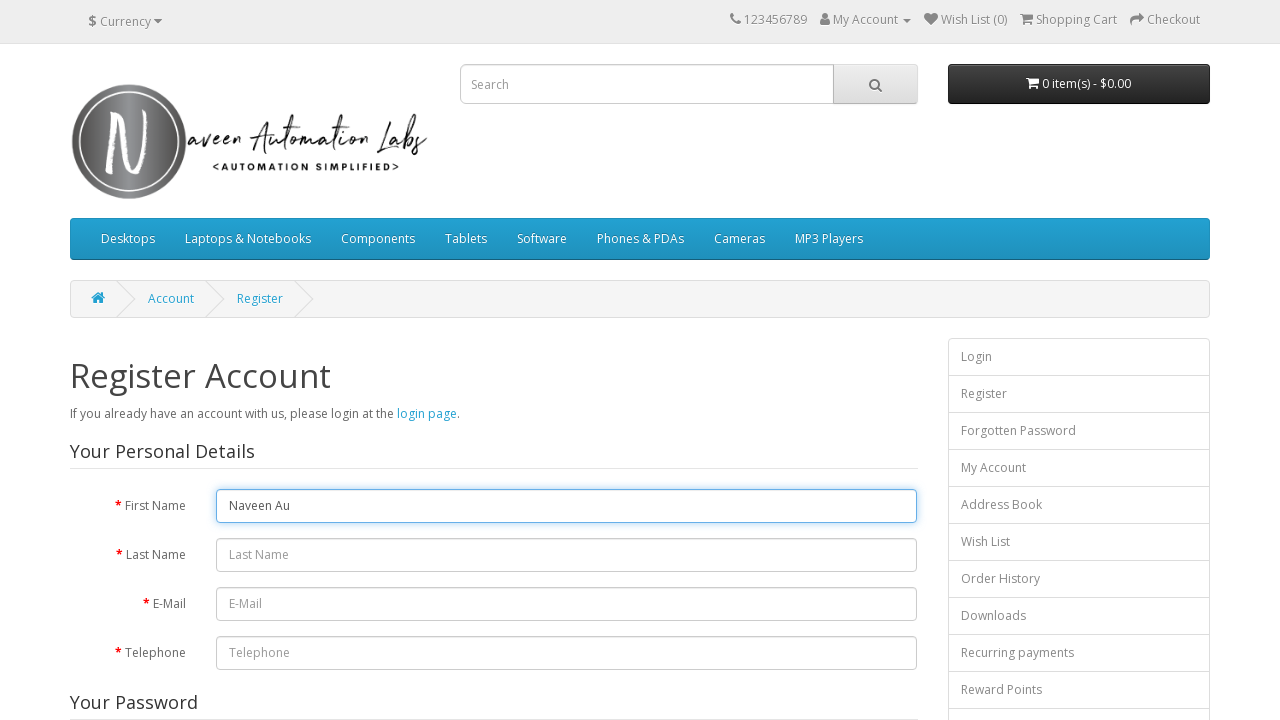

Typed character 't' into first name field on #input-firstname
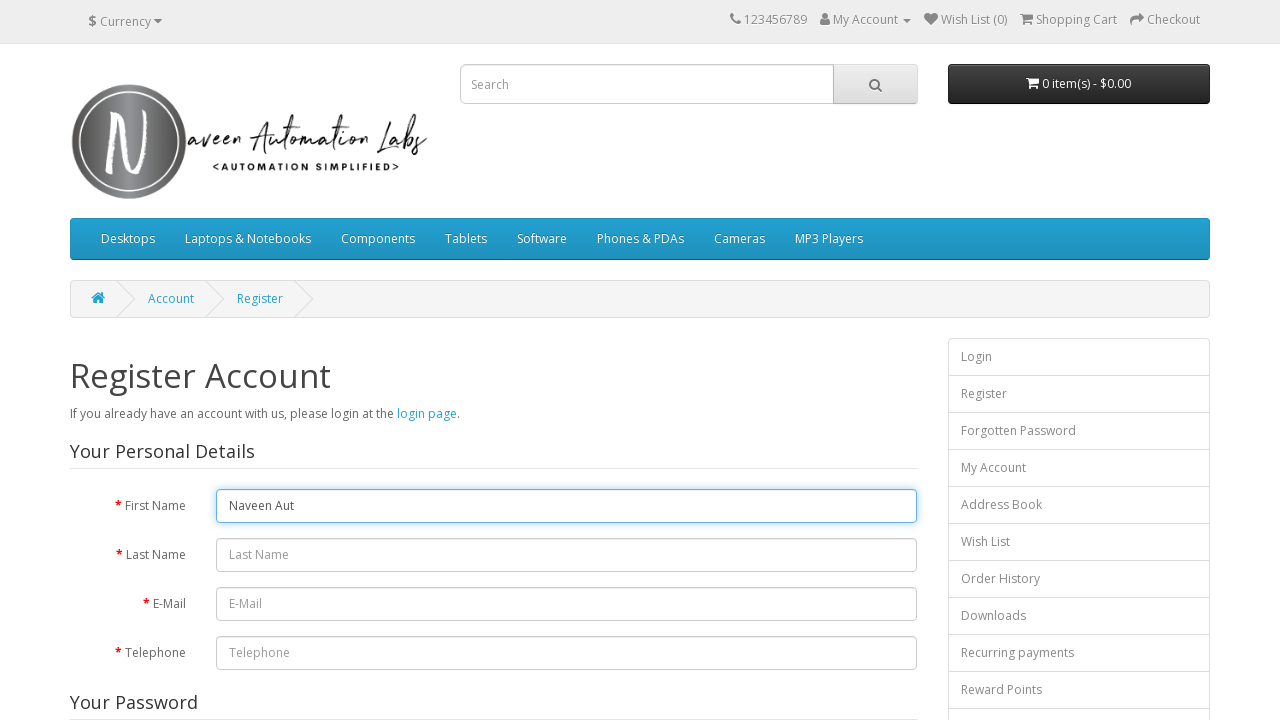

Waited 500ms after typing character 't'
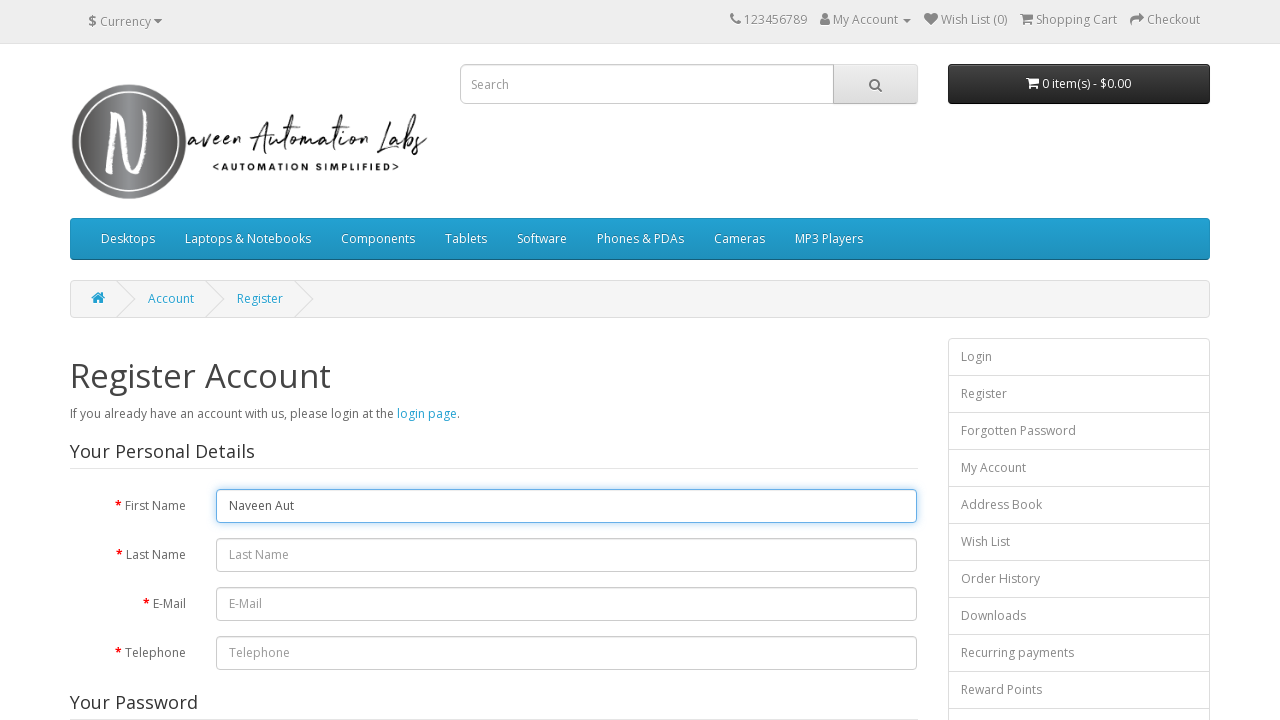

Typed character 'o' into first name field on #input-firstname
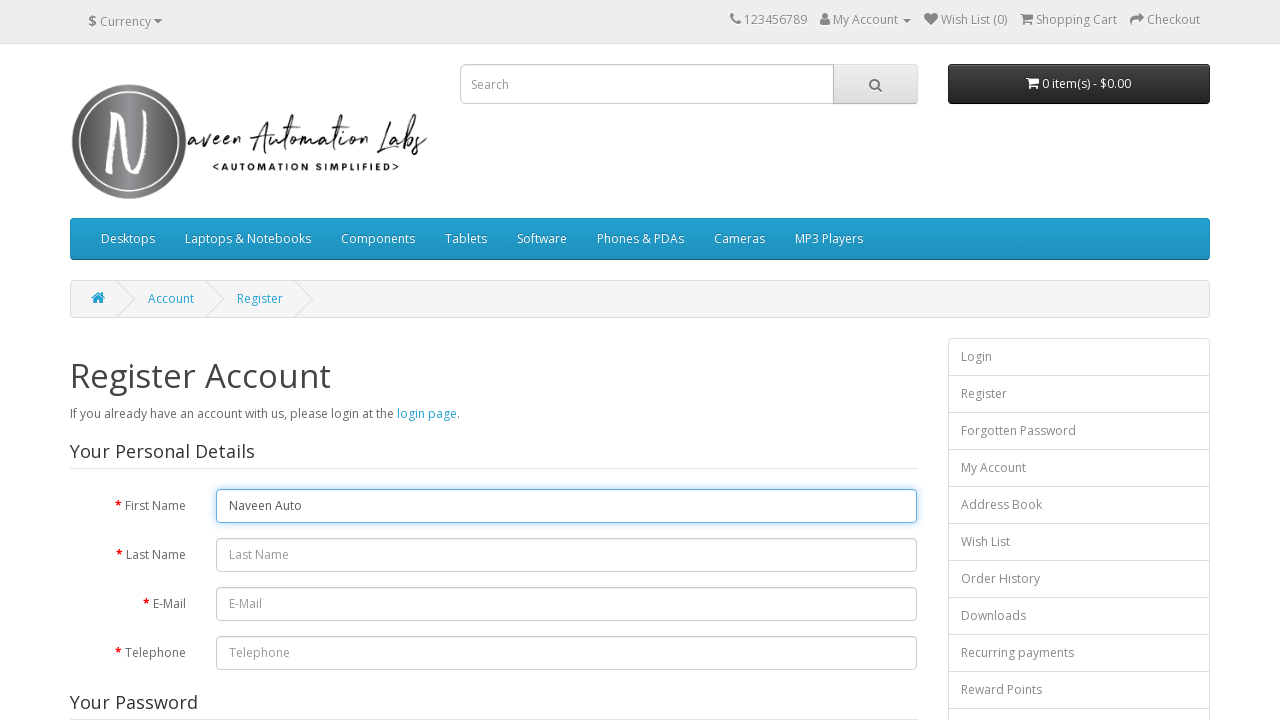

Waited 500ms after typing character 'o'
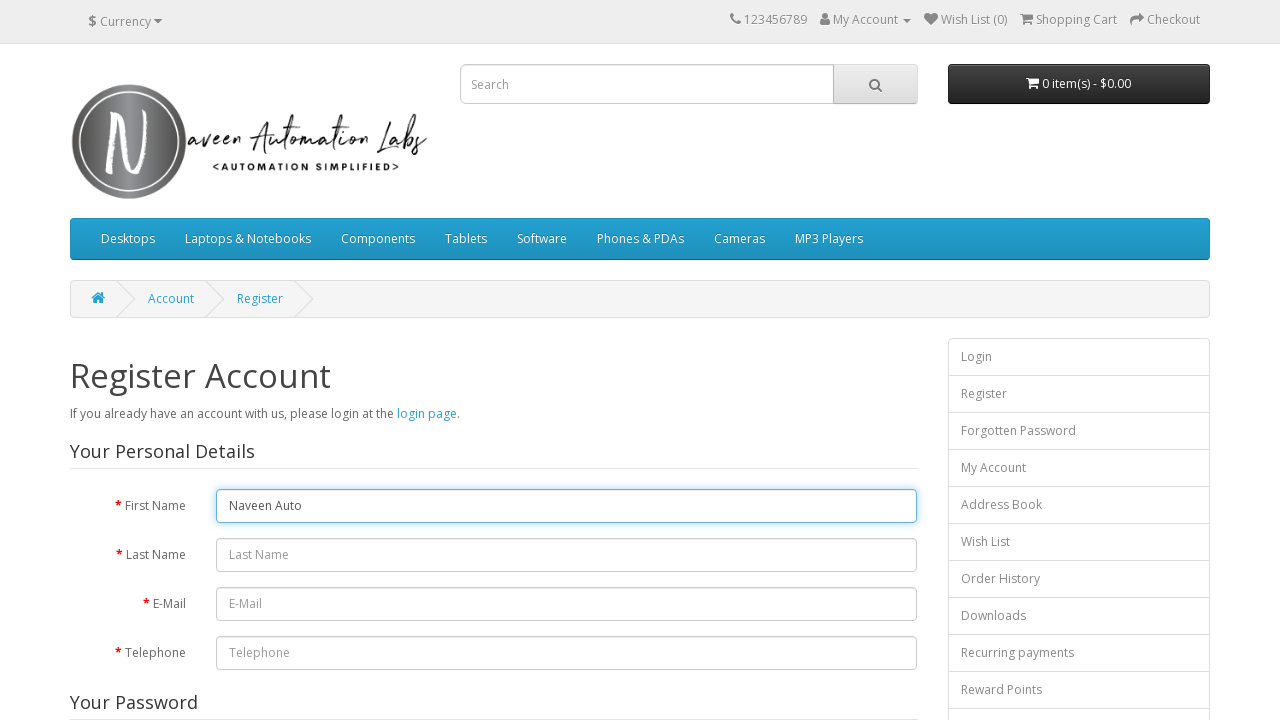

Typed character 'm' into first name field on #input-firstname
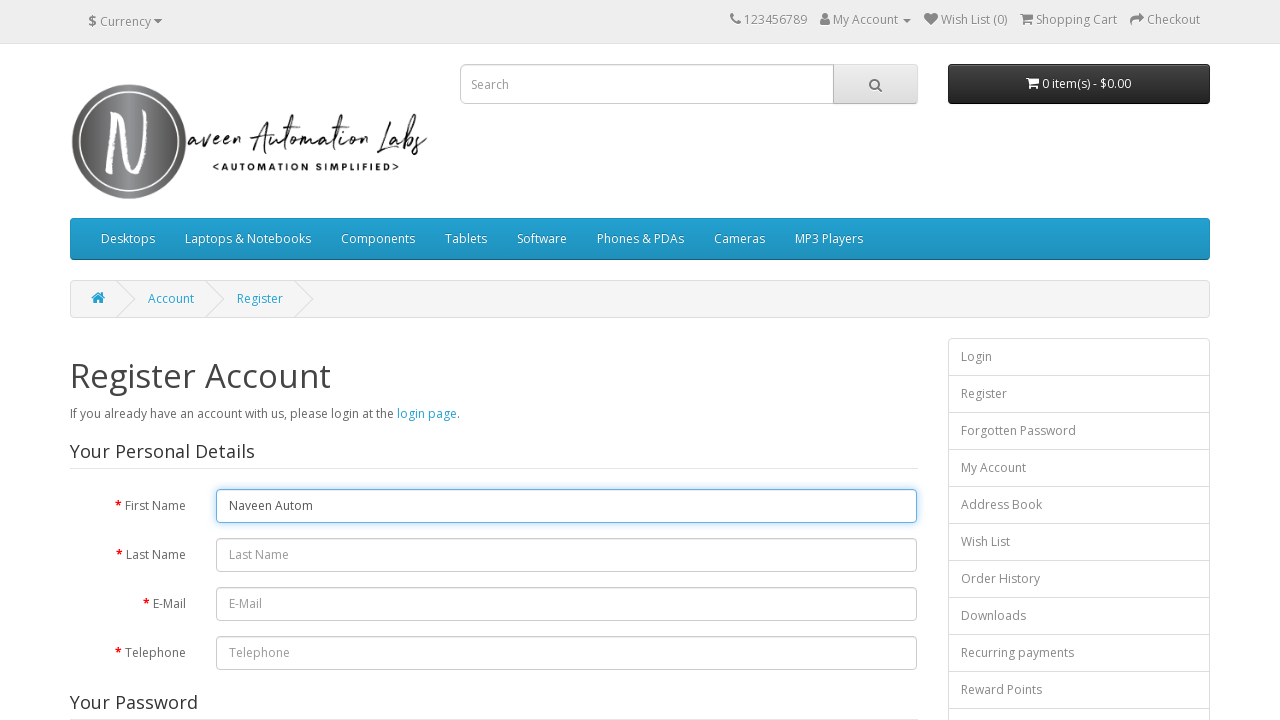

Waited 500ms after typing character 'm'
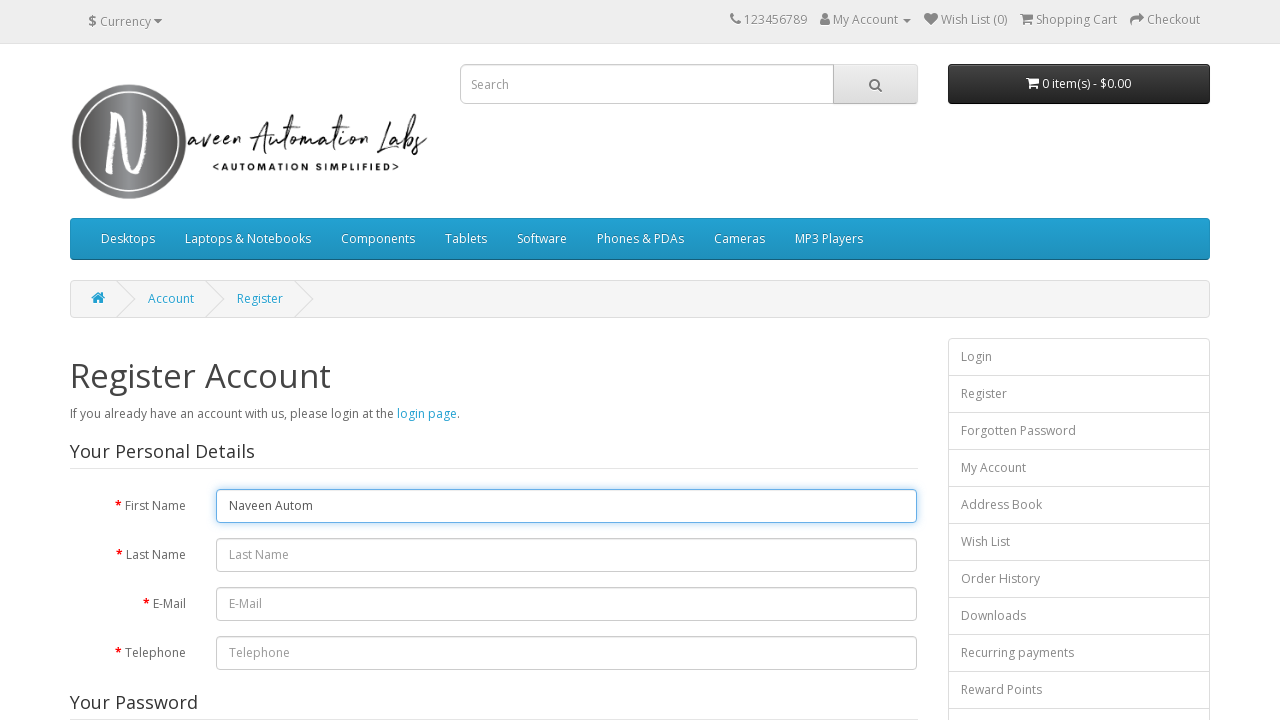

Typed character 'a' into first name field on #input-firstname
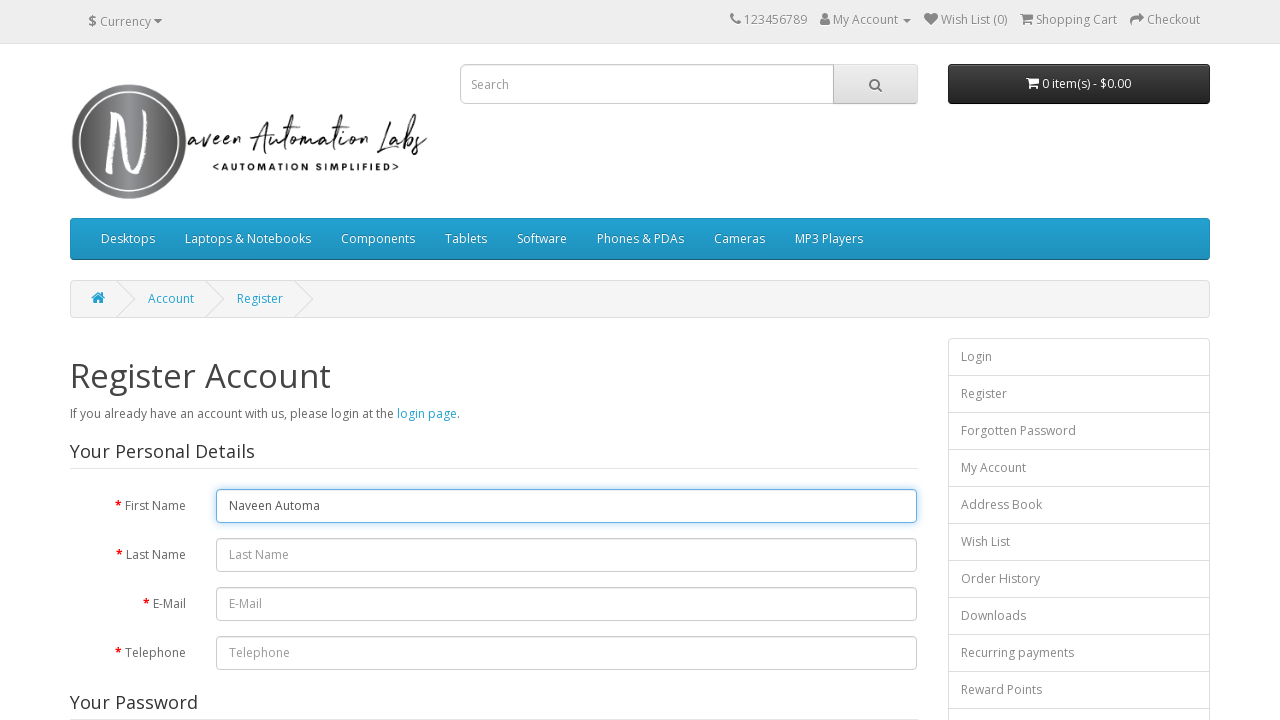

Waited 500ms after typing character 'a'
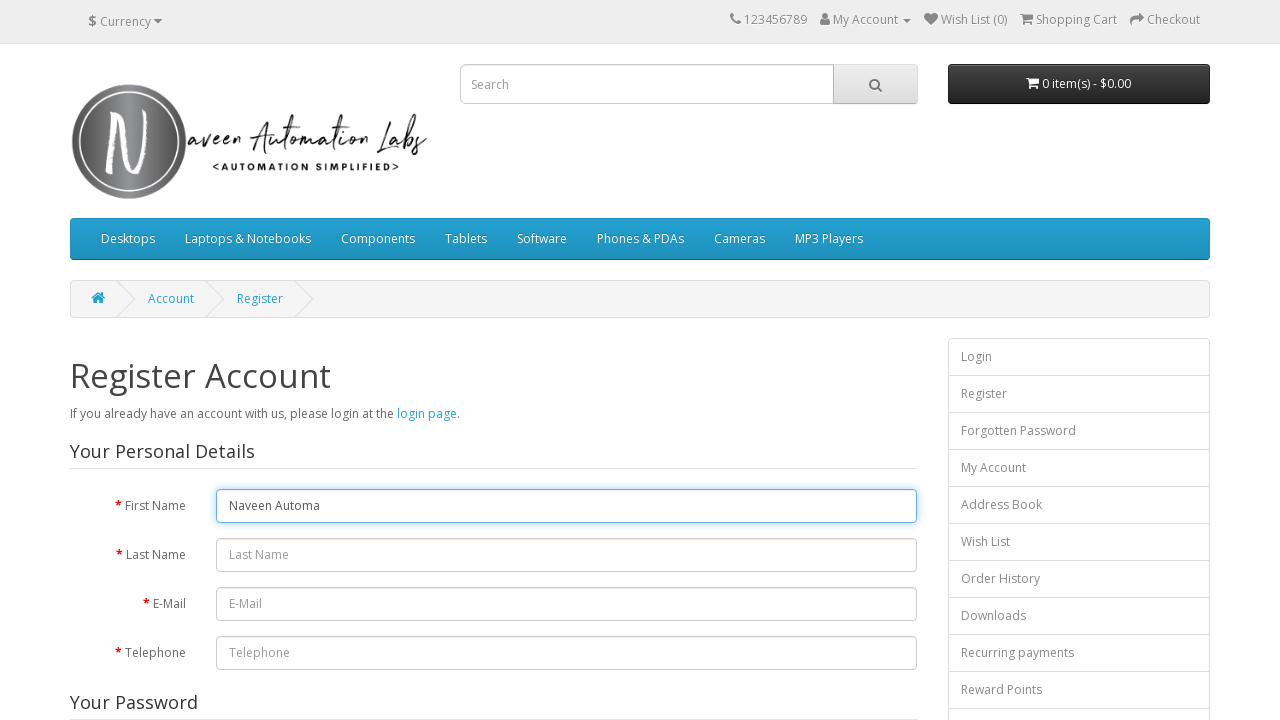

Typed character 't' into first name field on #input-firstname
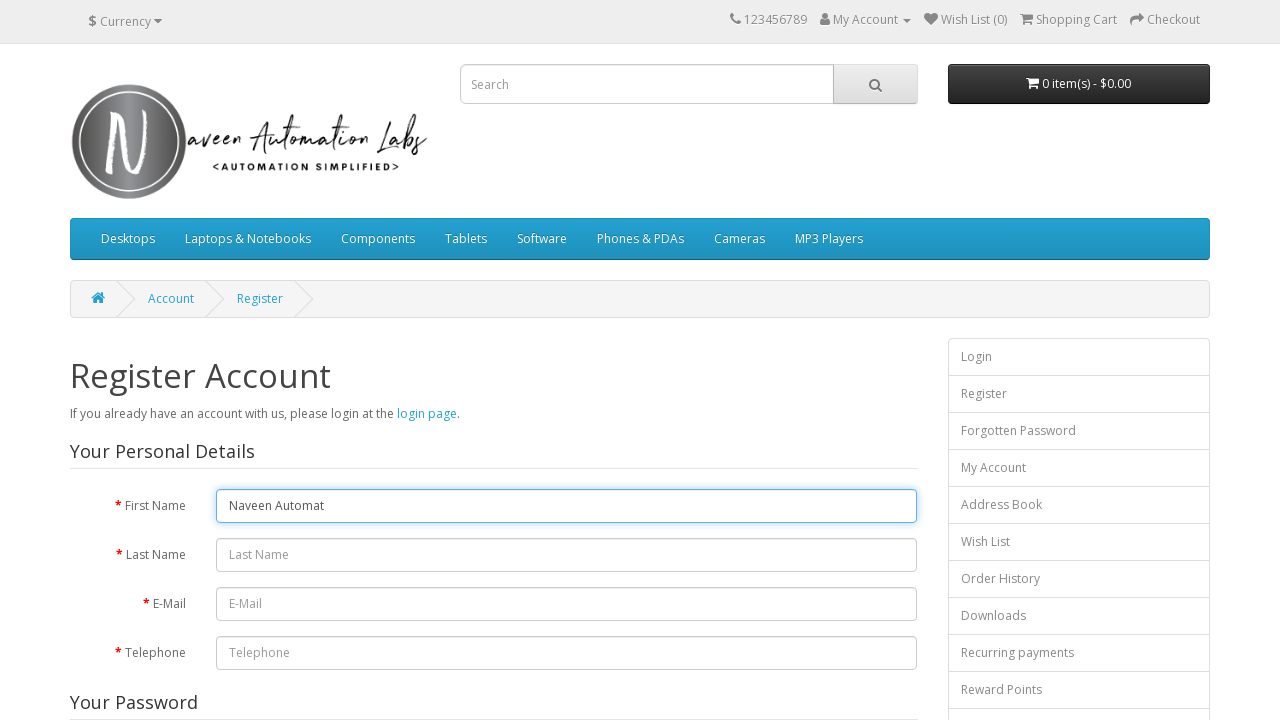

Waited 500ms after typing character 't'
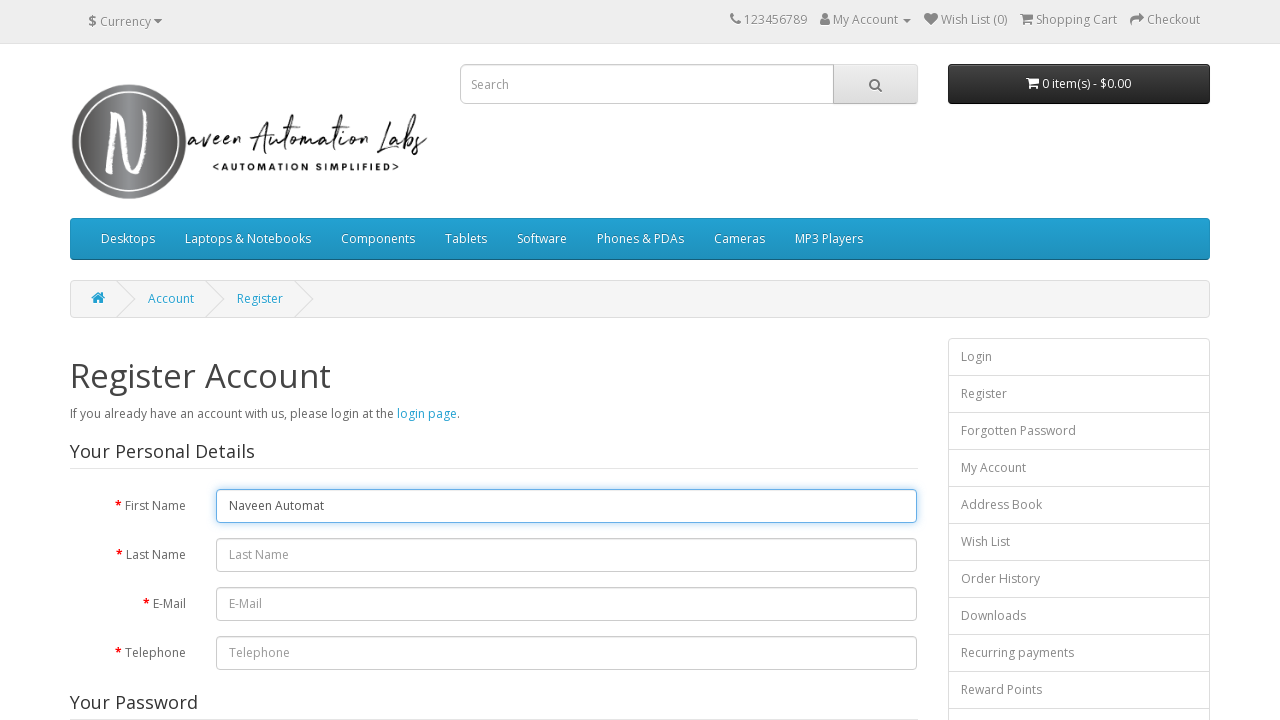

Typed character 'i' into first name field on #input-firstname
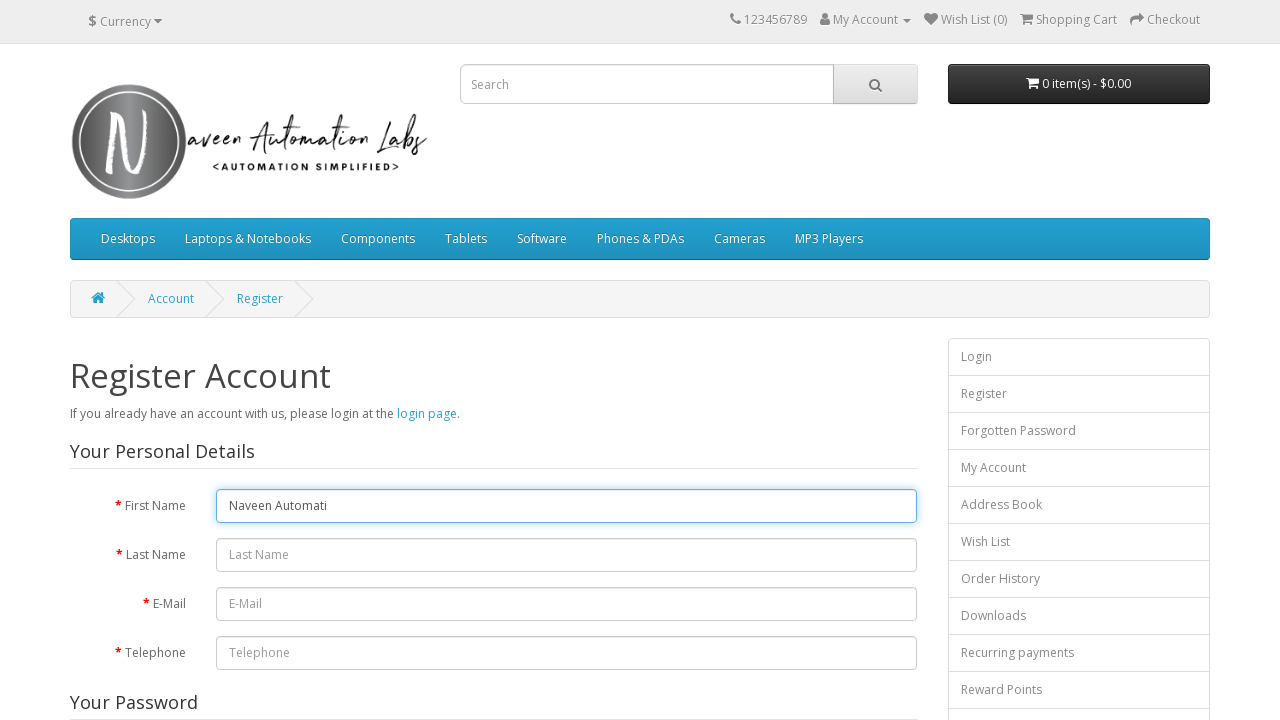

Waited 500ms after typing character 'i'
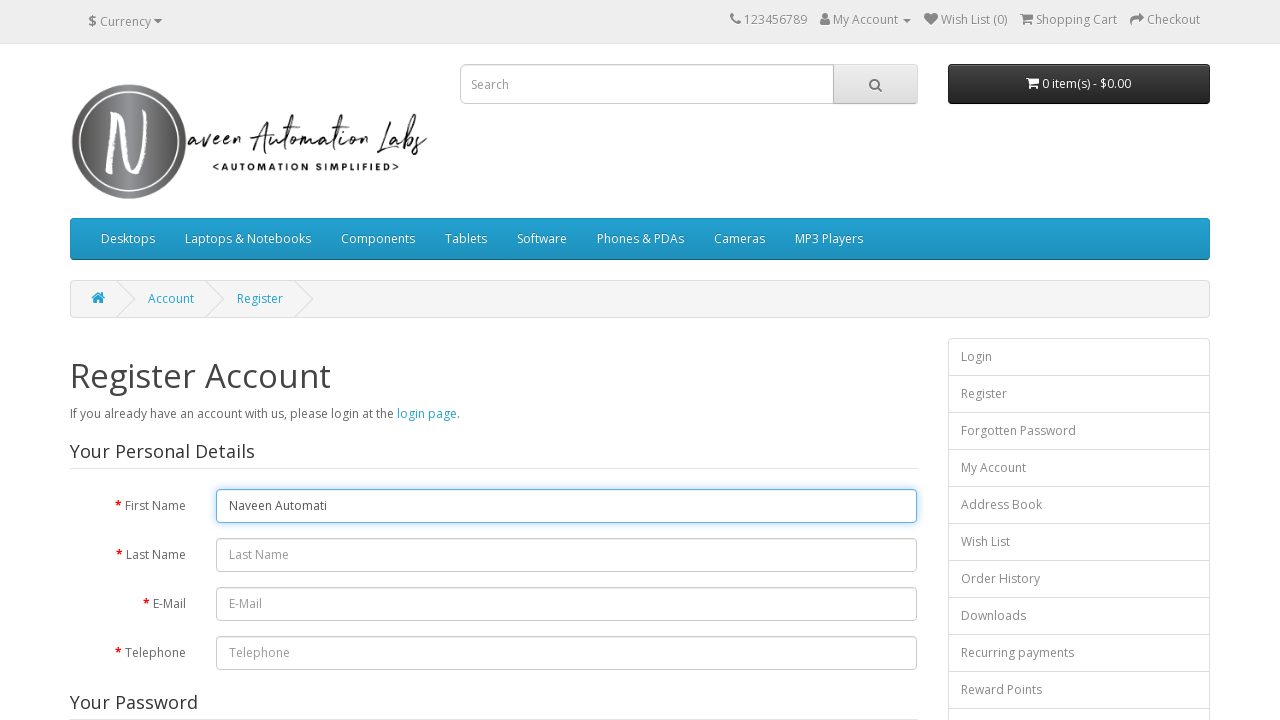

Typed character 'o' into first name field on #input-firstname
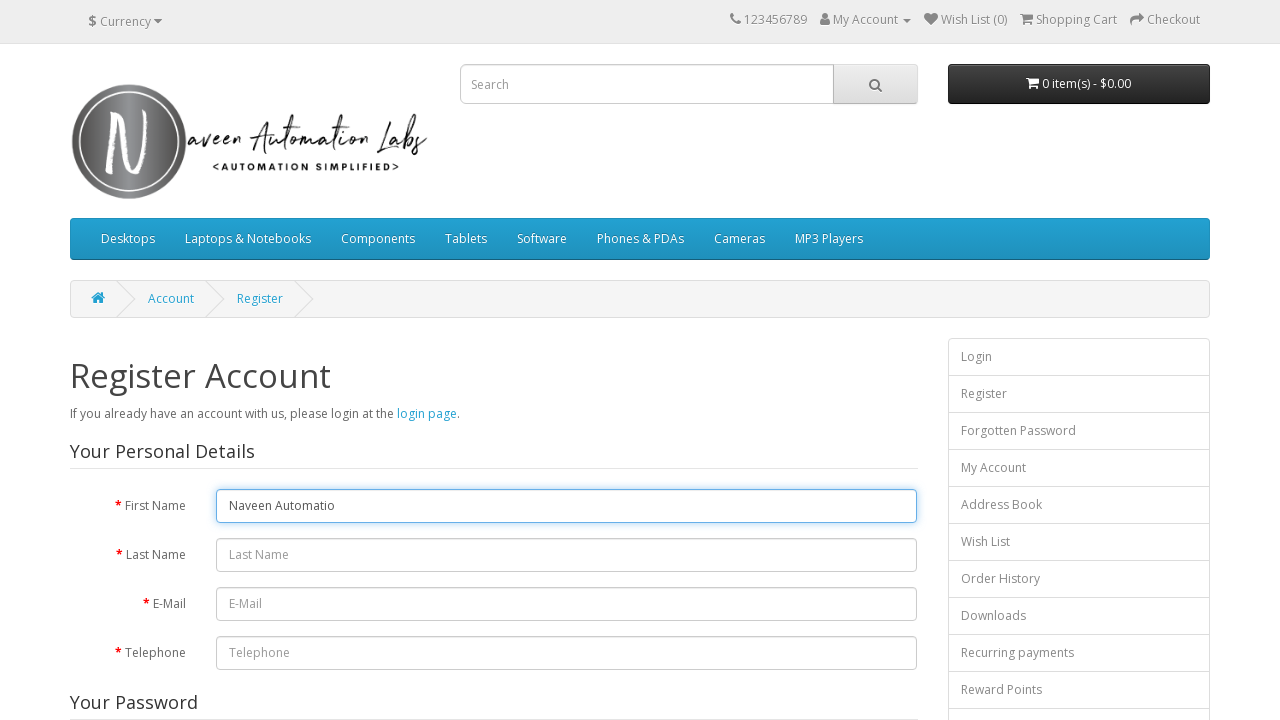

Waited 500ms after typing character 'o'
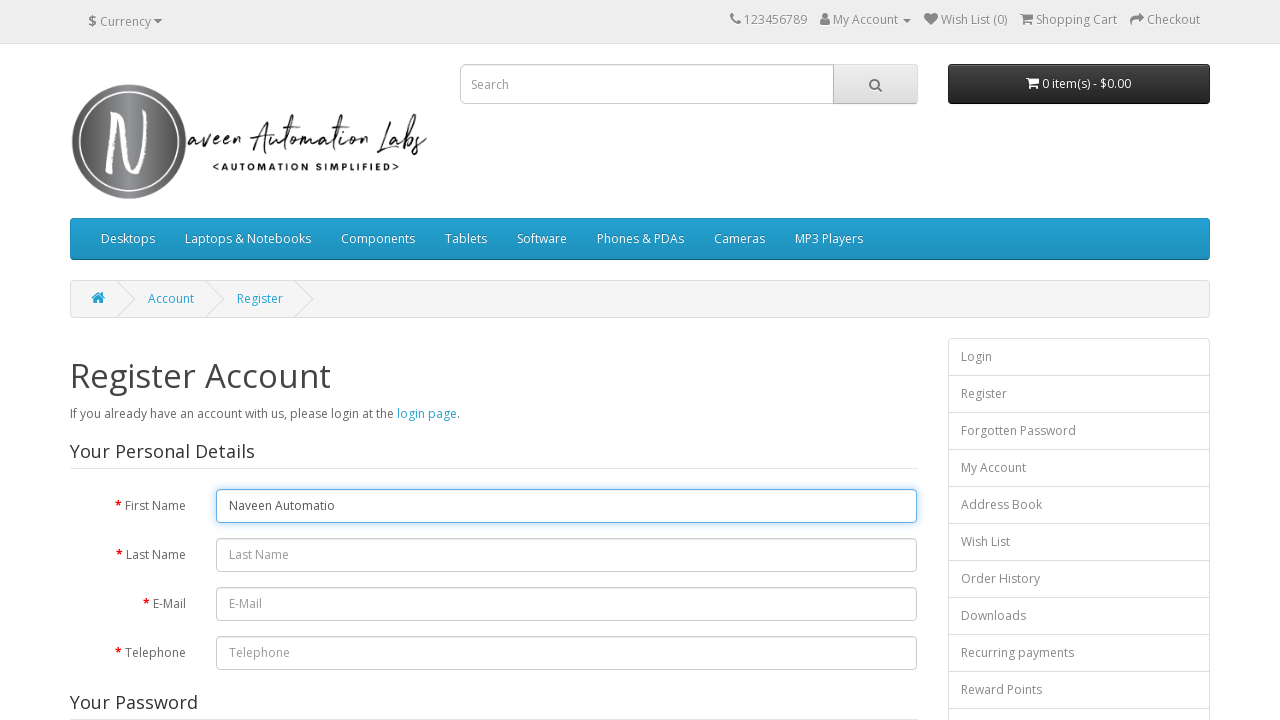

Typed character 'n' into first name field on #input-firstname
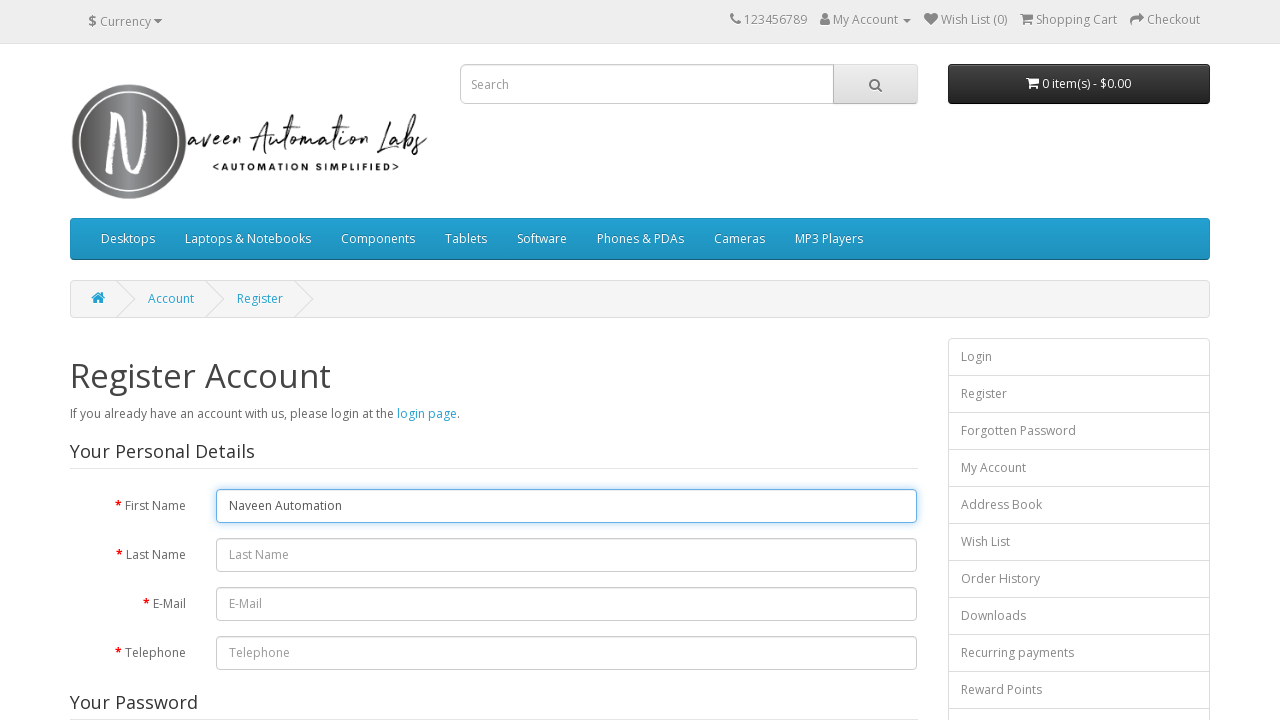

Waited 500ms after typing character 'n'
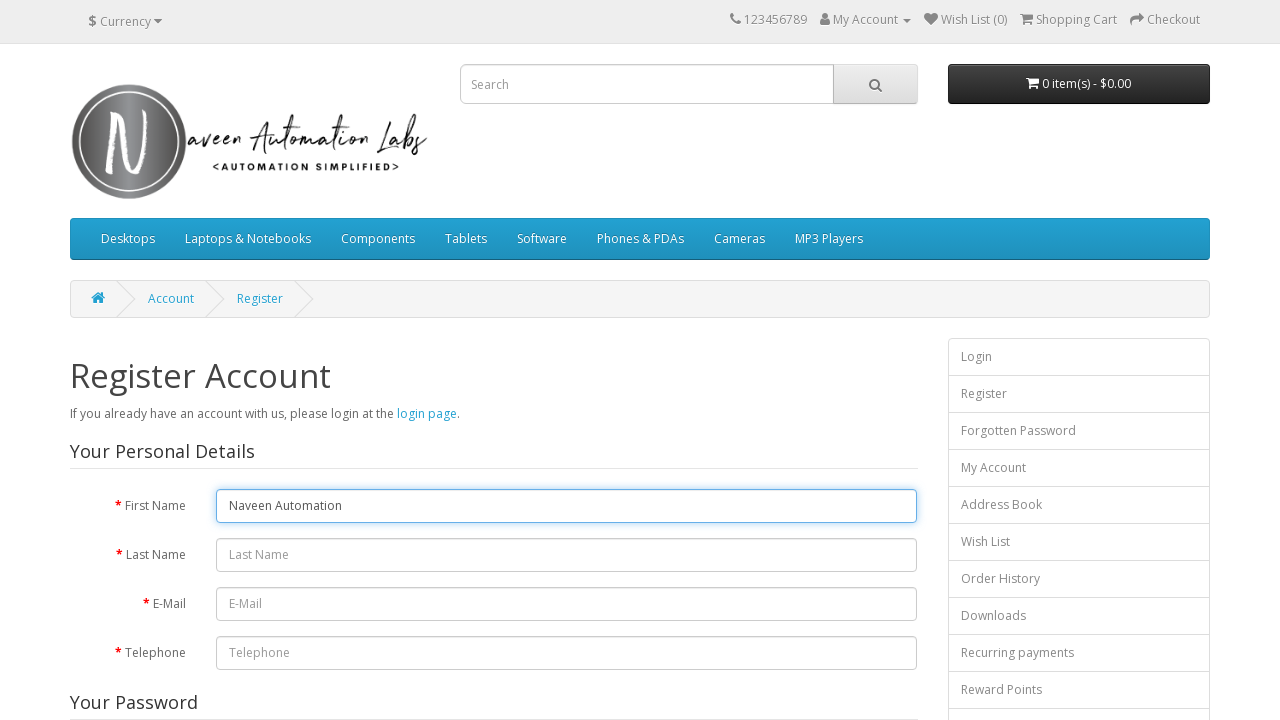

Typed character ' ' into first name field on #input-firstname
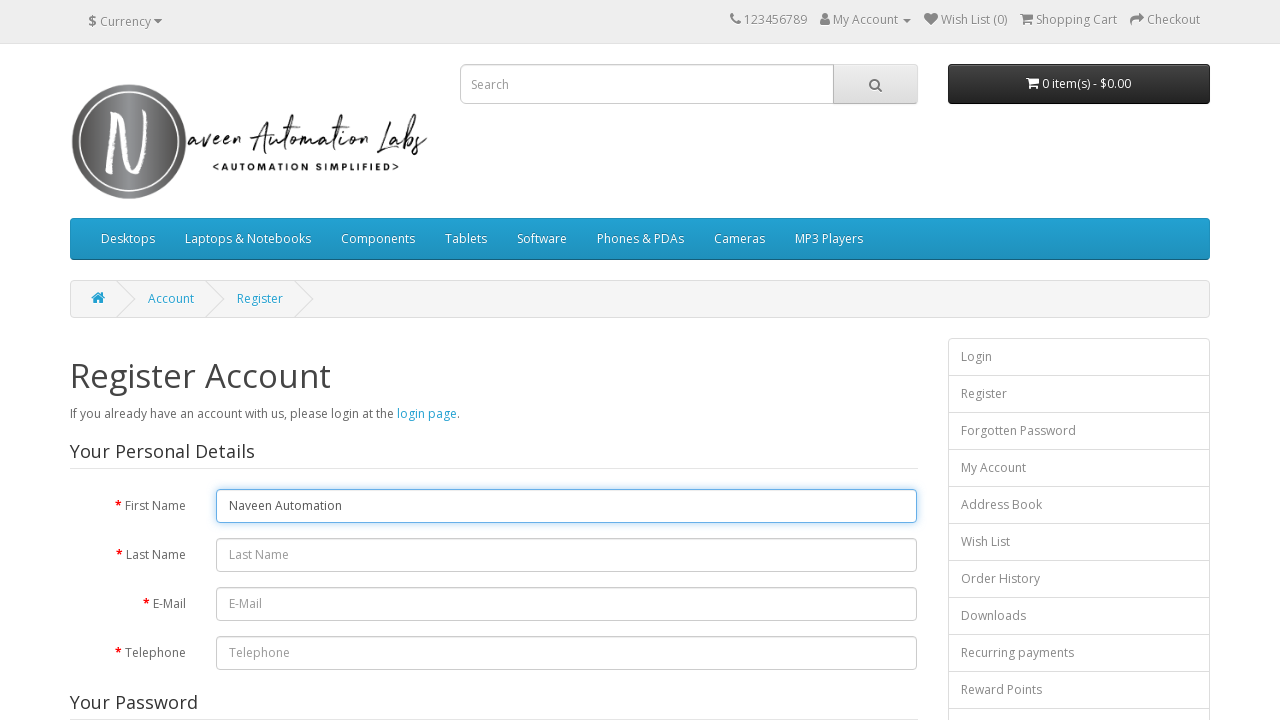

Waited 500ms after typing character ' '
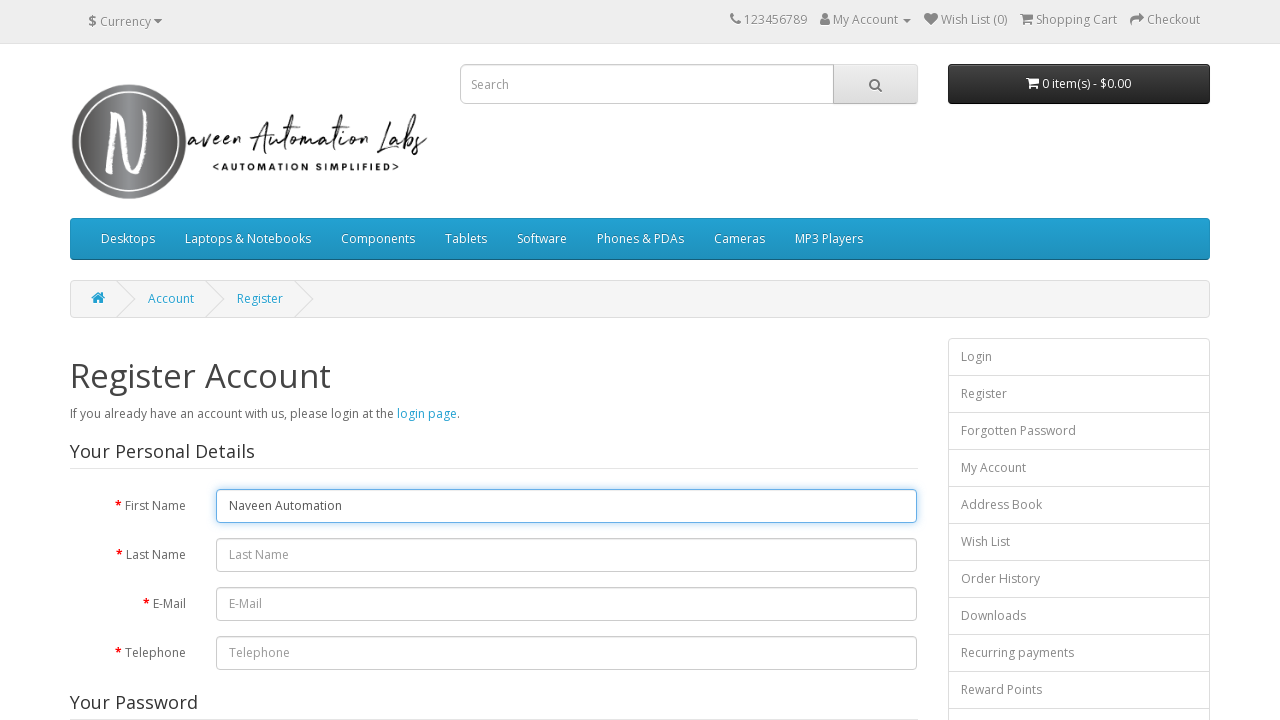

Typed character 'L' into first name field on #input-firstname
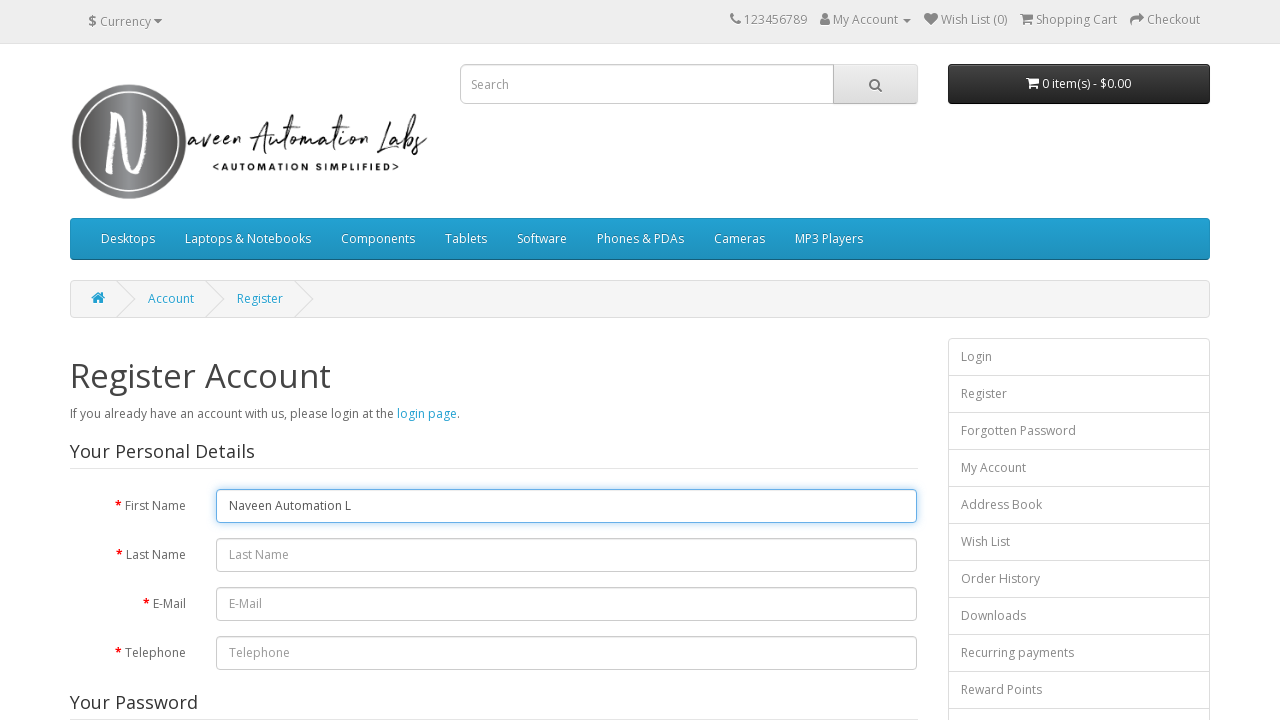

Waited 500ms after typing character 'L'
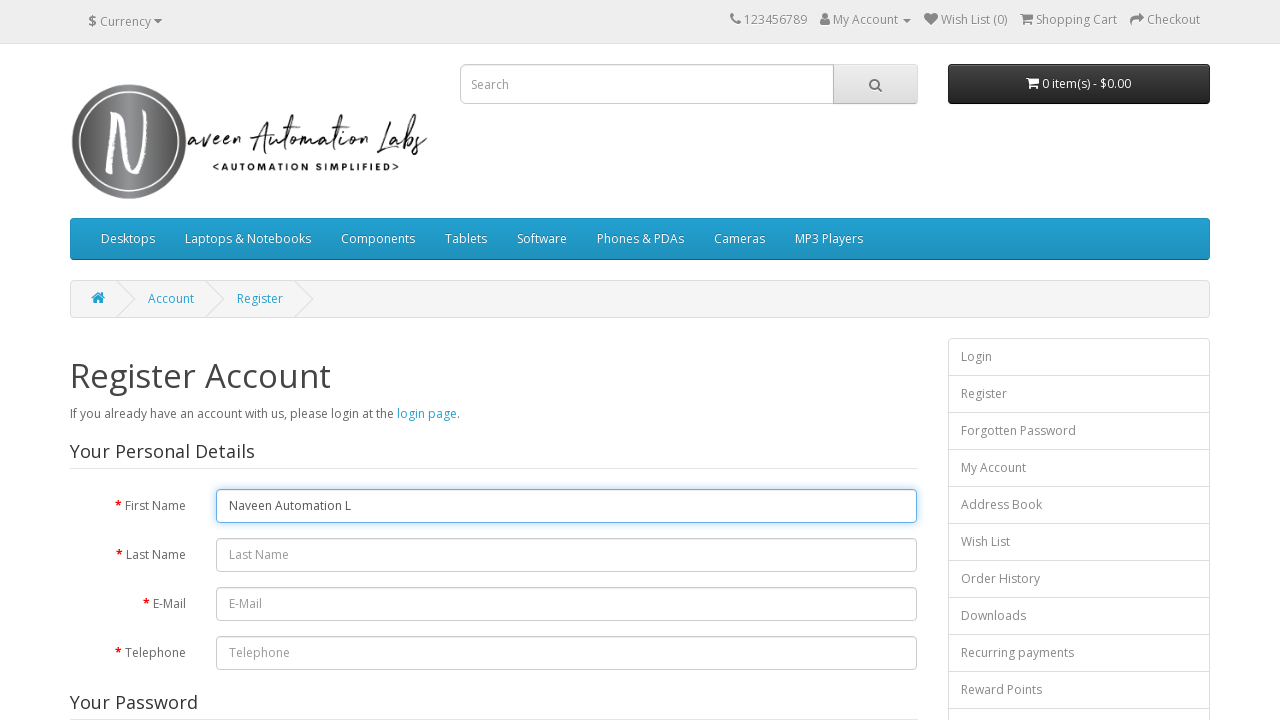

Typed character 'a' into first name field on #input-firstname
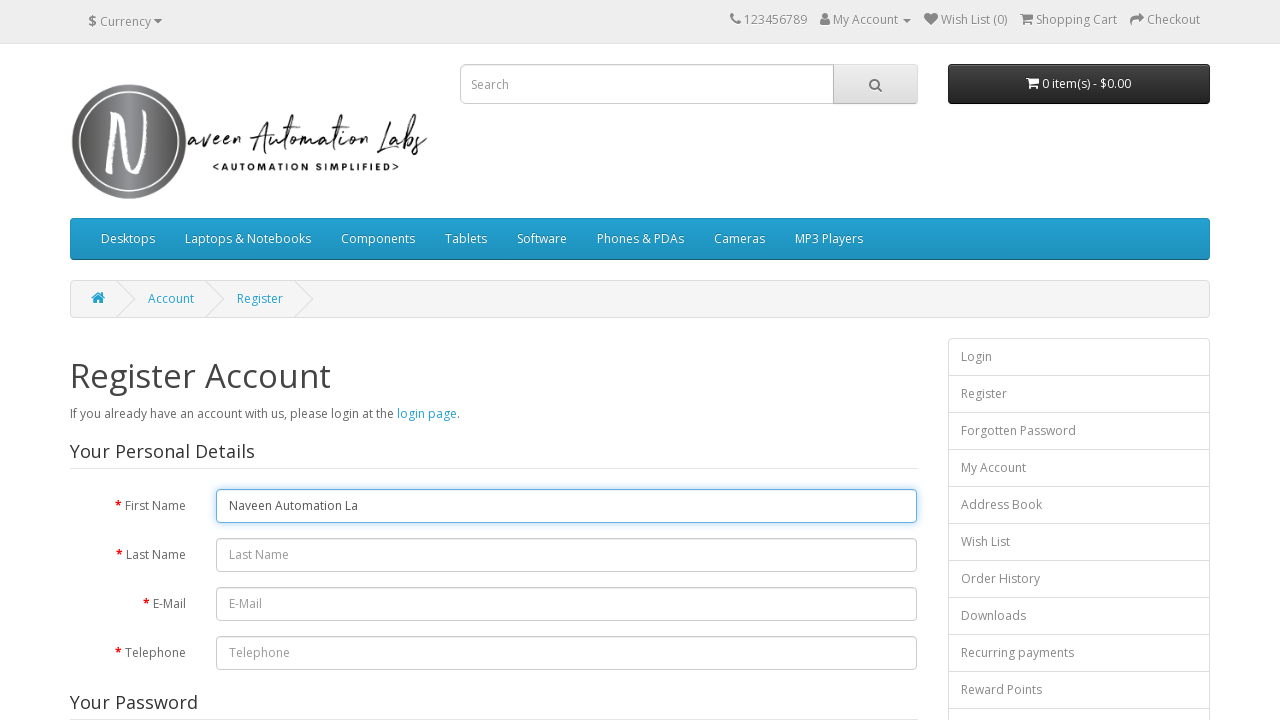

Waited 500ms after typing character 'a'
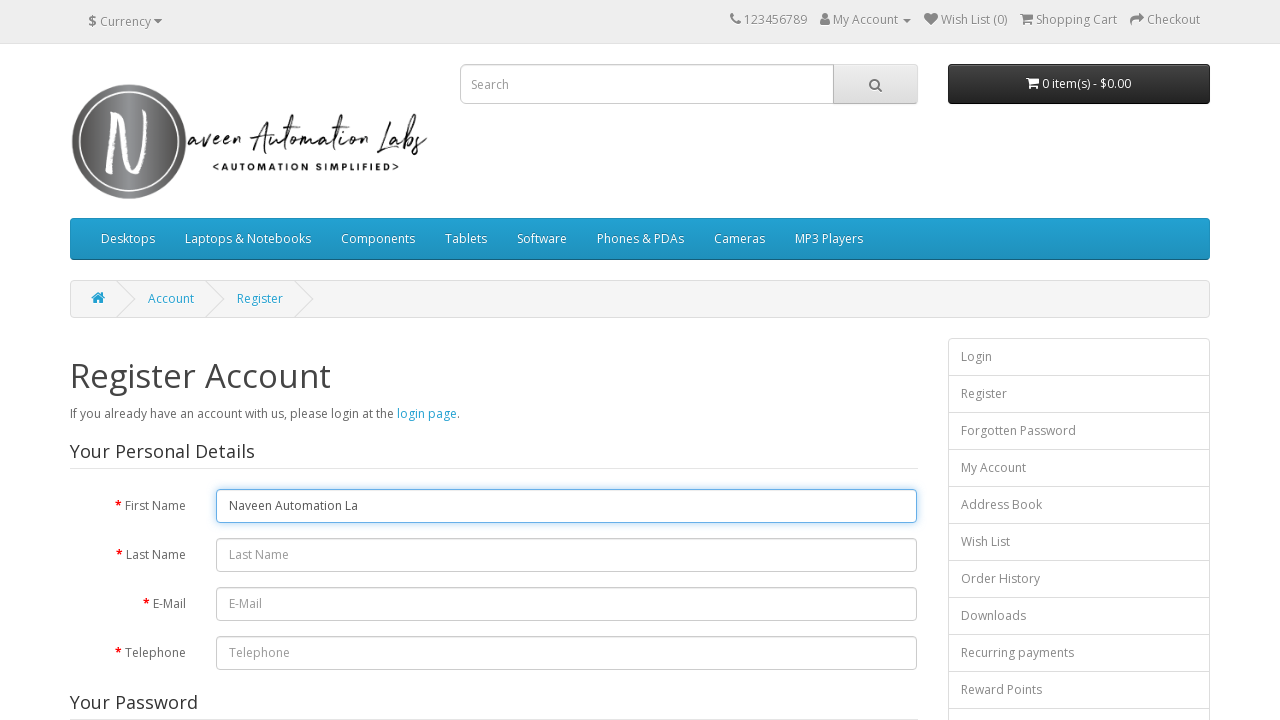

Typed character 'b' into first name field on #input-firstname
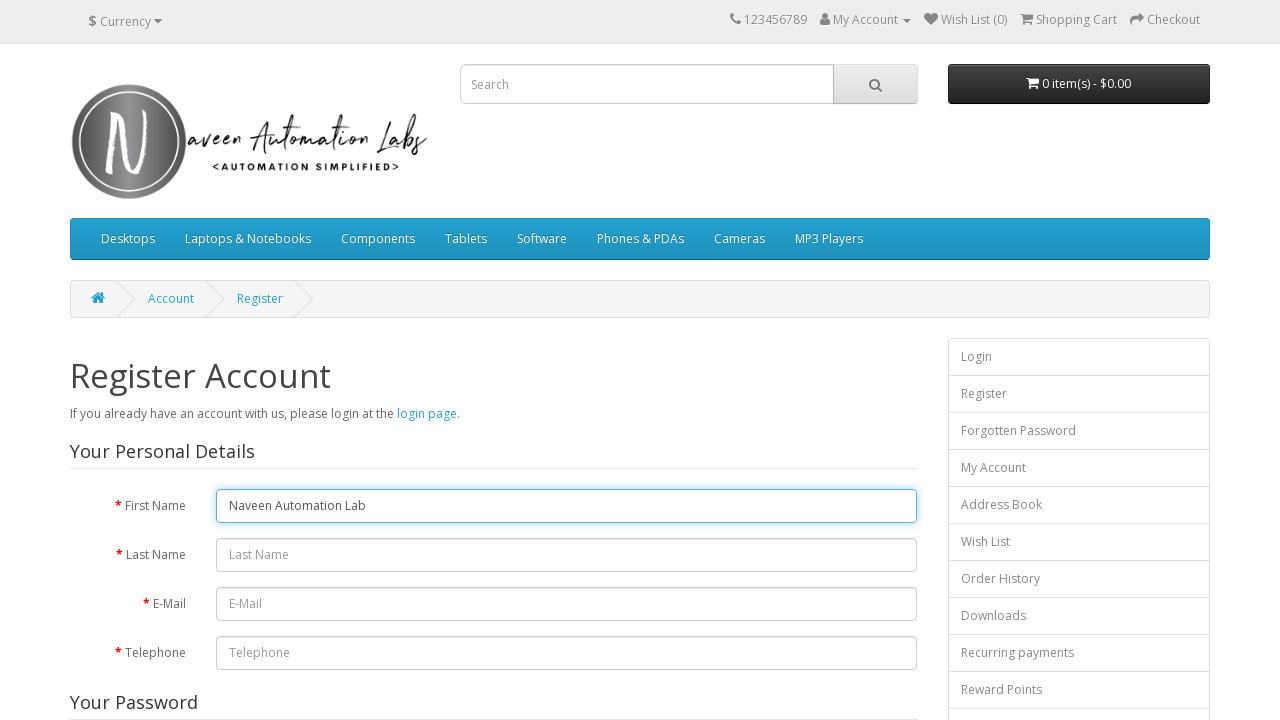

Waited 500ms after typing character 'b'
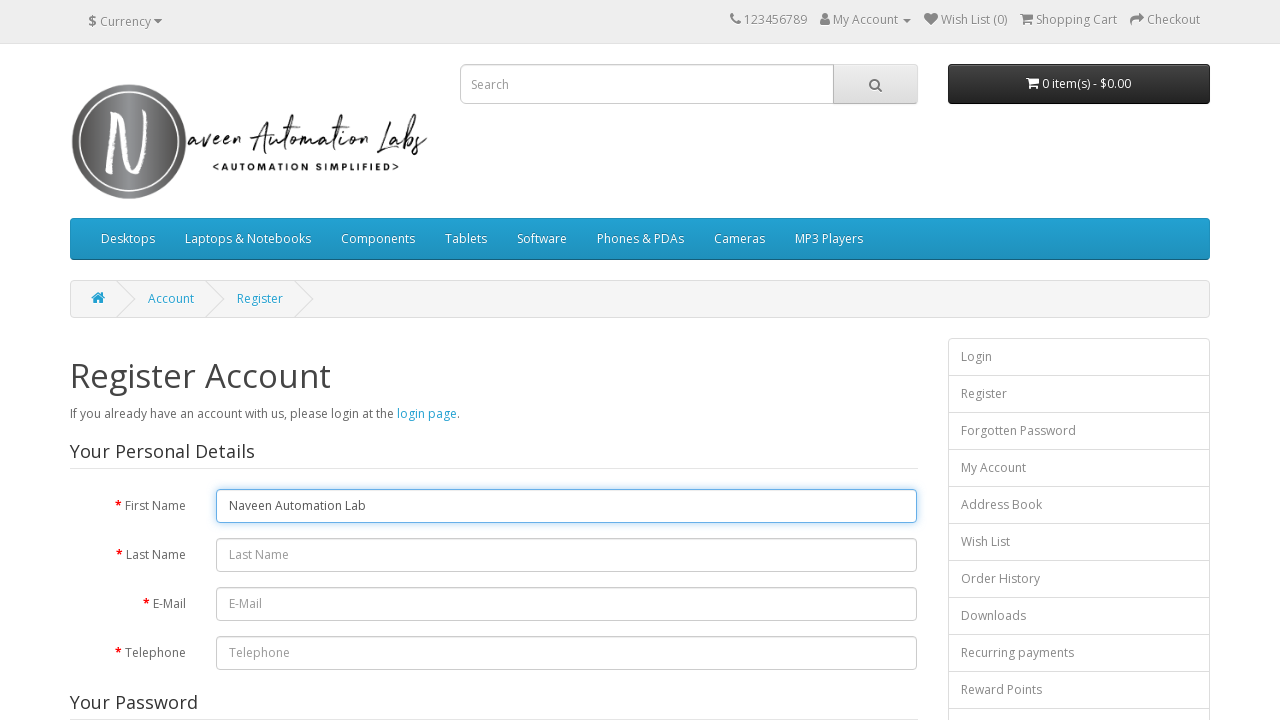

Typed character 's' into first name field on #input-firstname
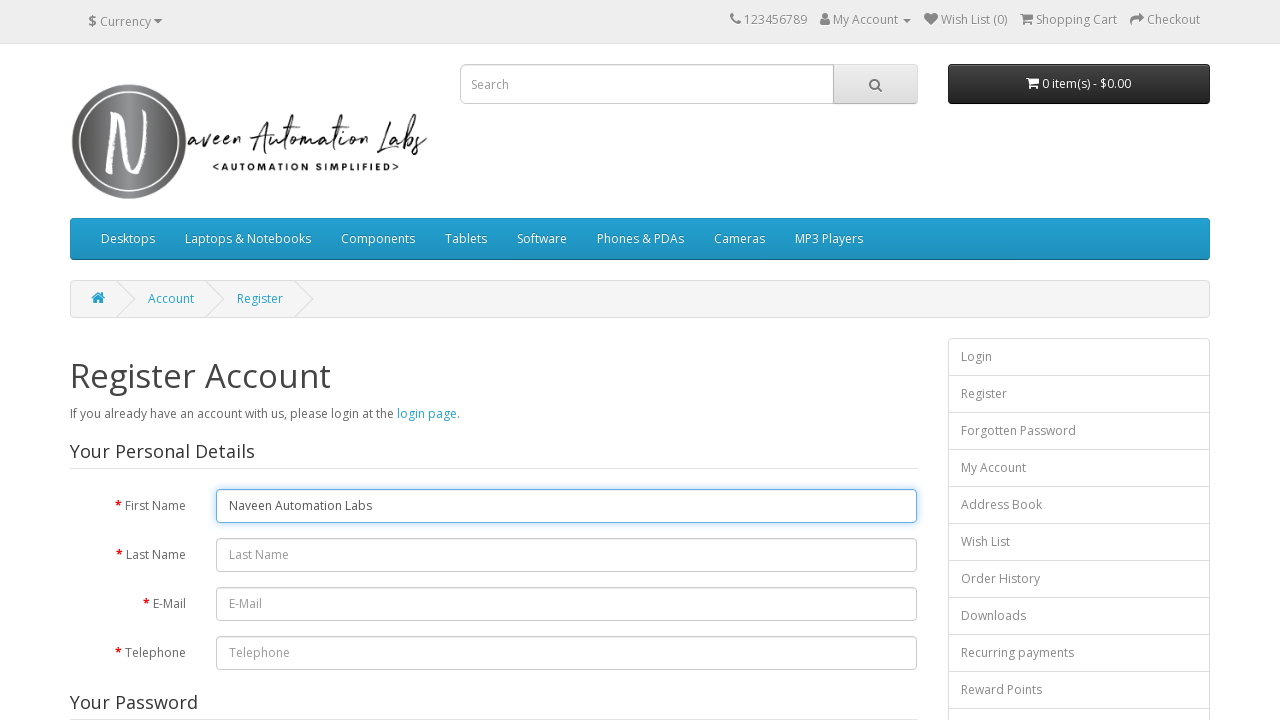

Waited 500ms after typing character 's'
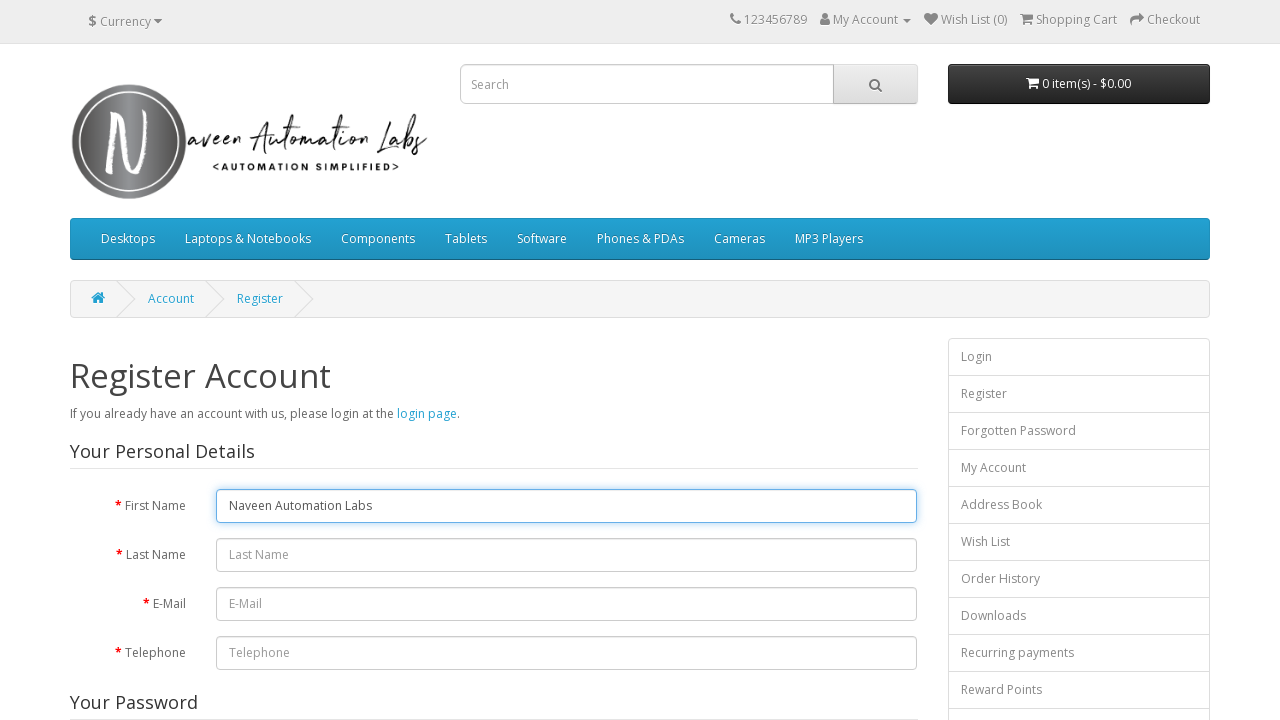

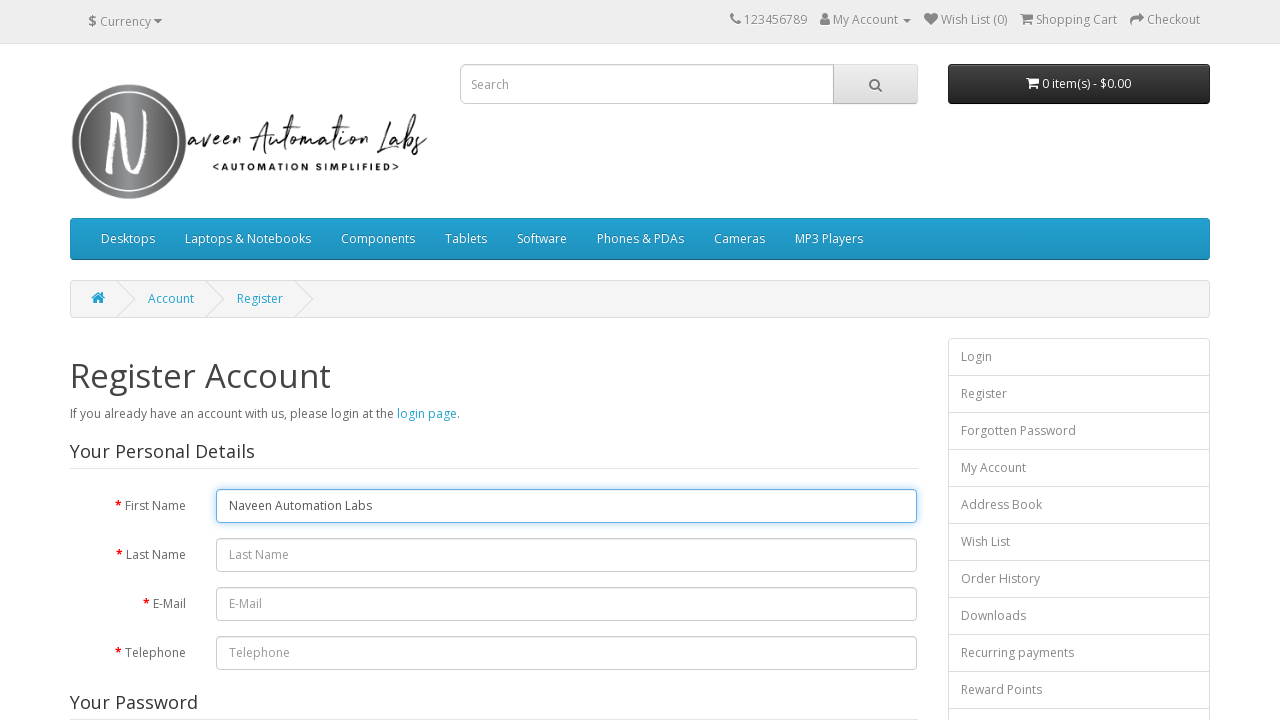